Tests a jQuery UI datepicker widget by opening it and selecting a future date (May 10, 2027) by navigating through months using the forward arrow button.

Starting URL: https://jqueryui.com/datepicker/

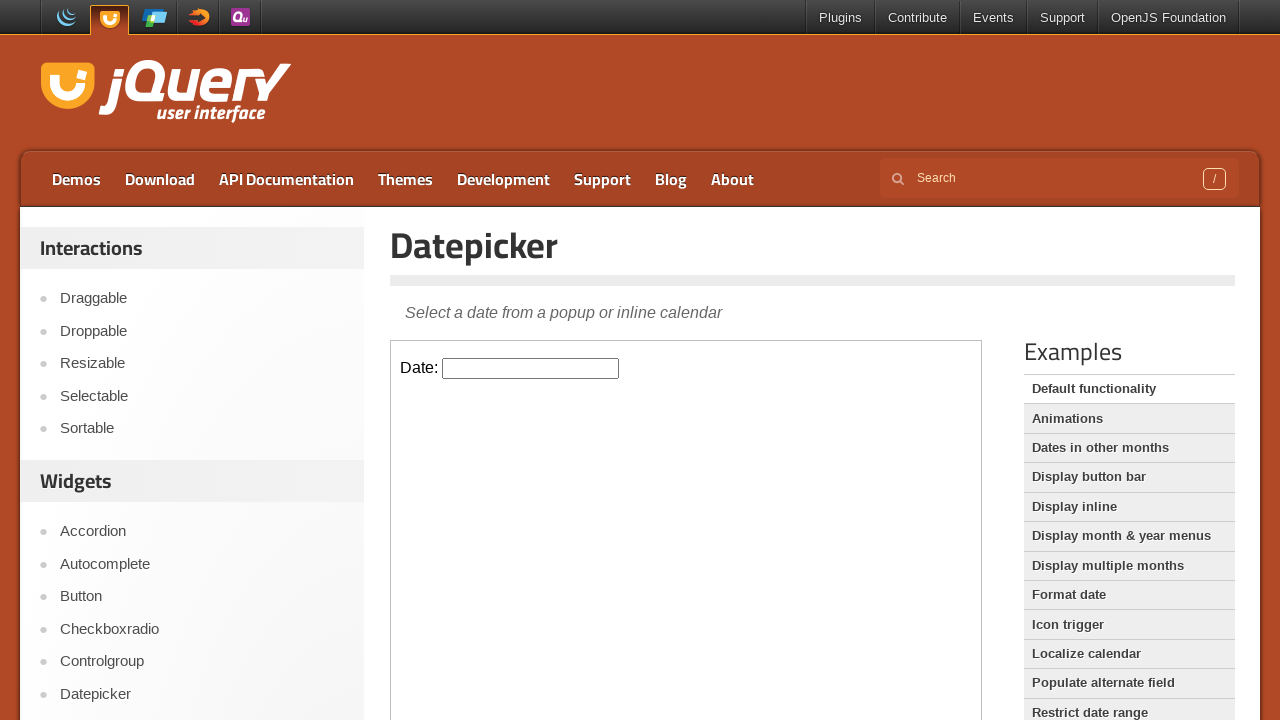

Located iframe containing the datepicker
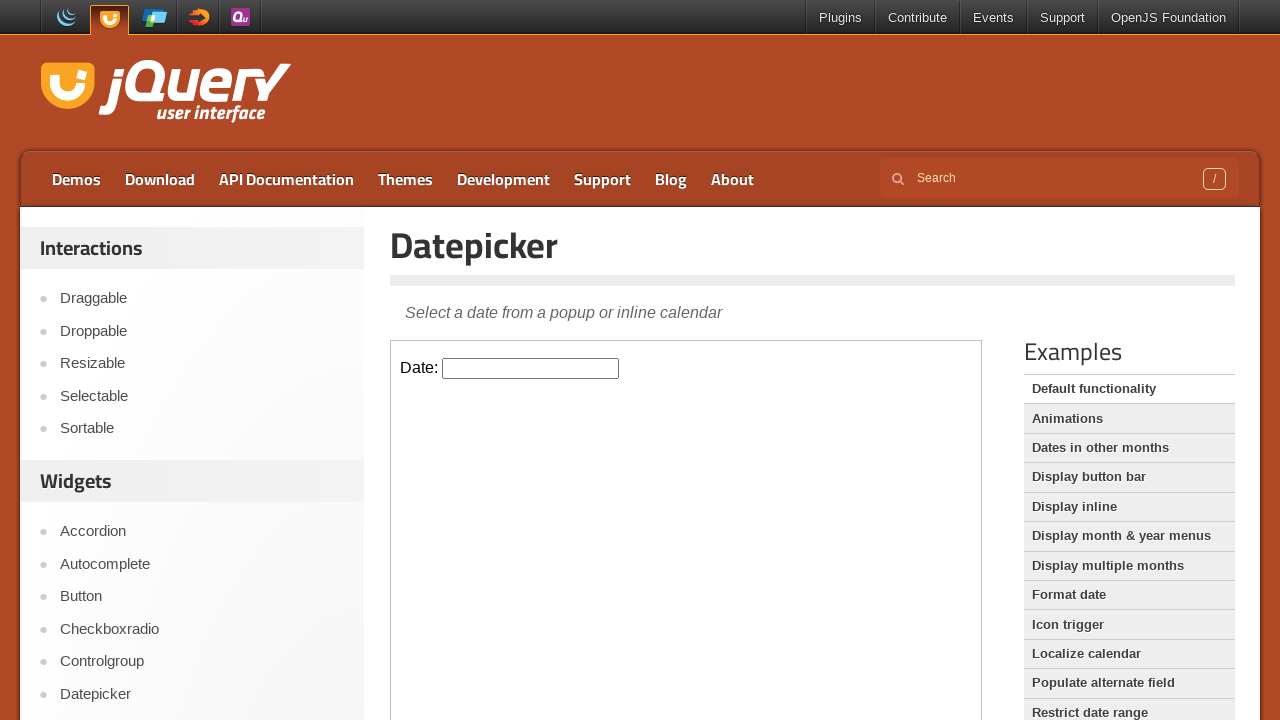

Clicked datepicker input to open calendar at (531, 368) on iframe >> nth=0 >> internal:control=enter-frame >> #datepicker
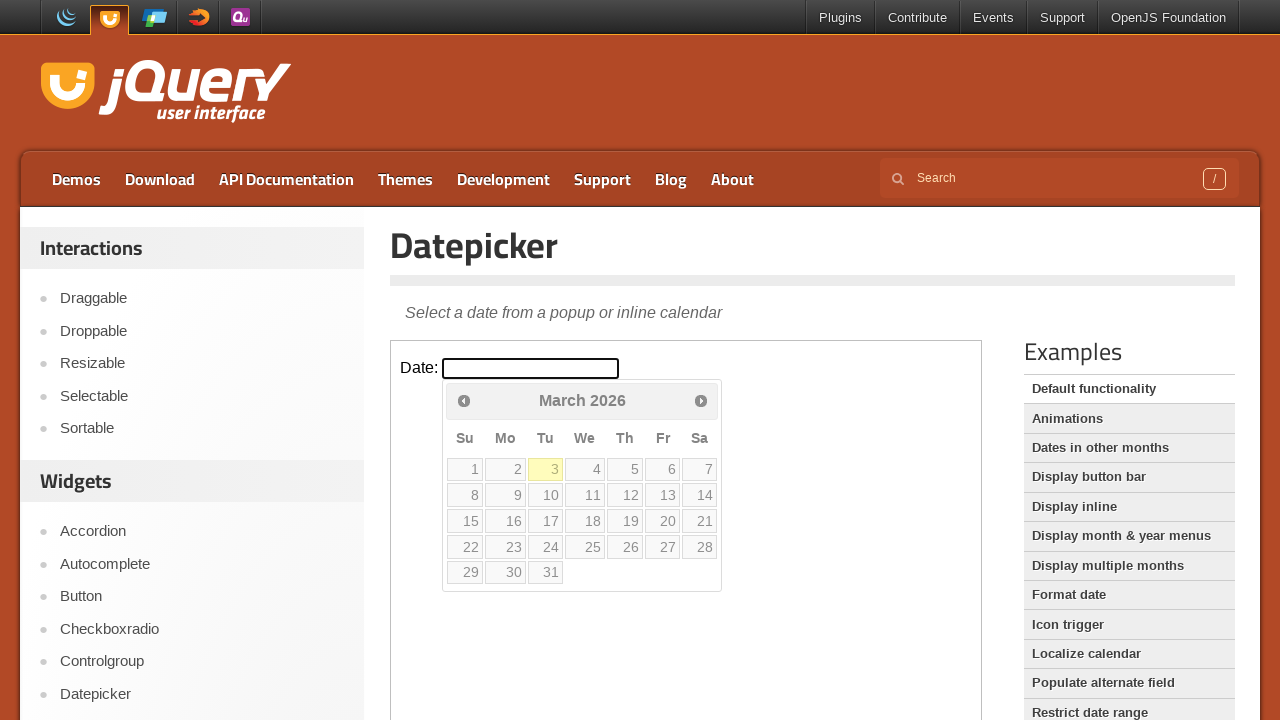

Retrieved current date from calendar: March 2026
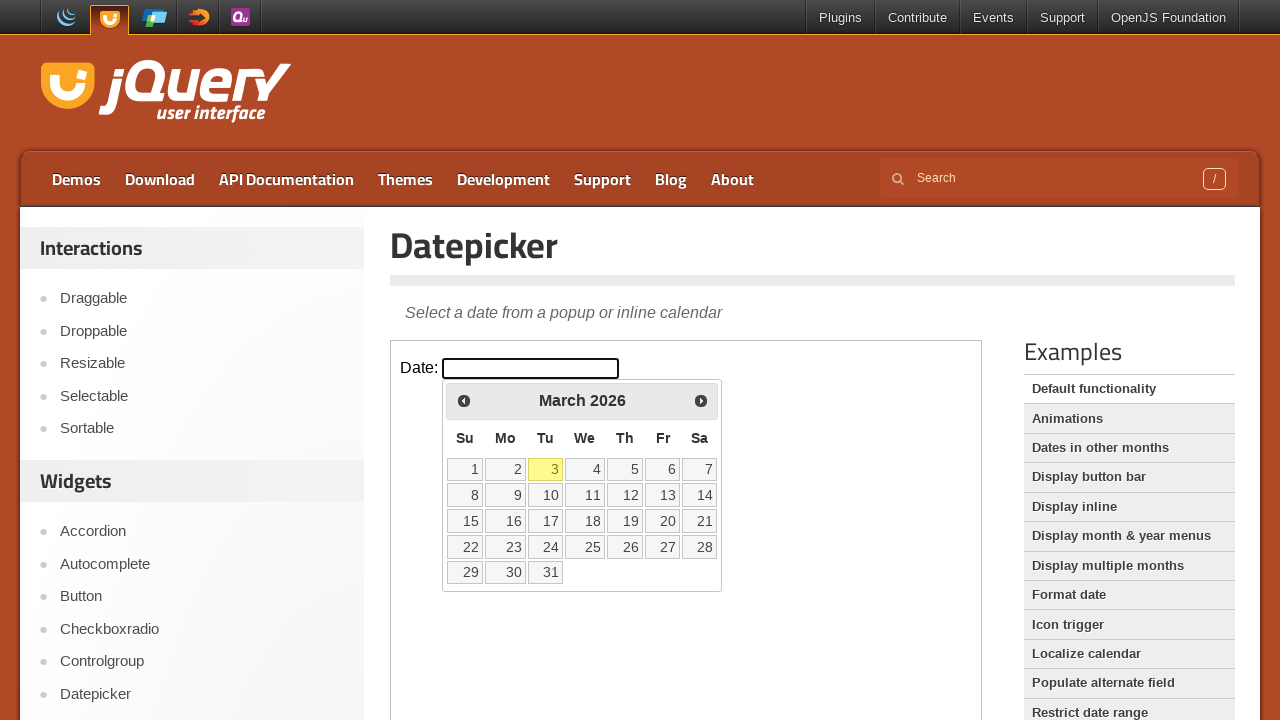

Clicked next month button to navigate forward at (701, 400) on iframe >> nth=0 >> internal:control=enter-frame >> span.ui-icon-circle-triangle-
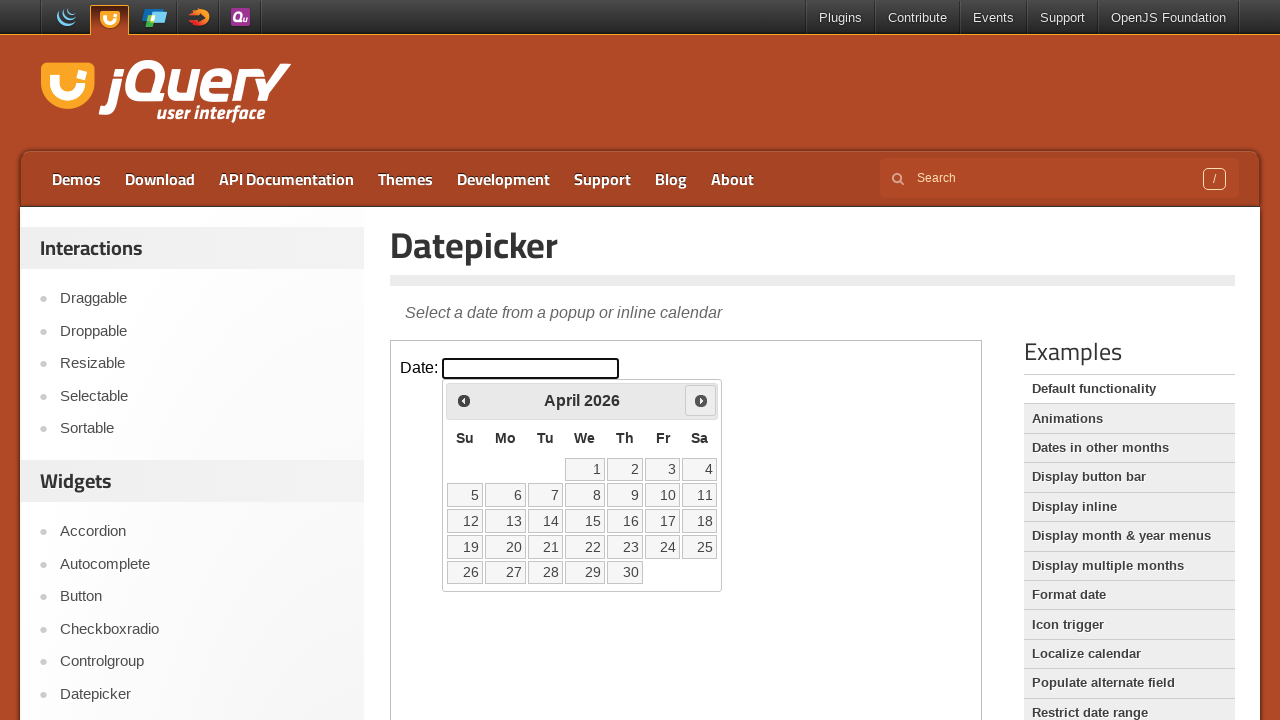

Waited for calendar to update
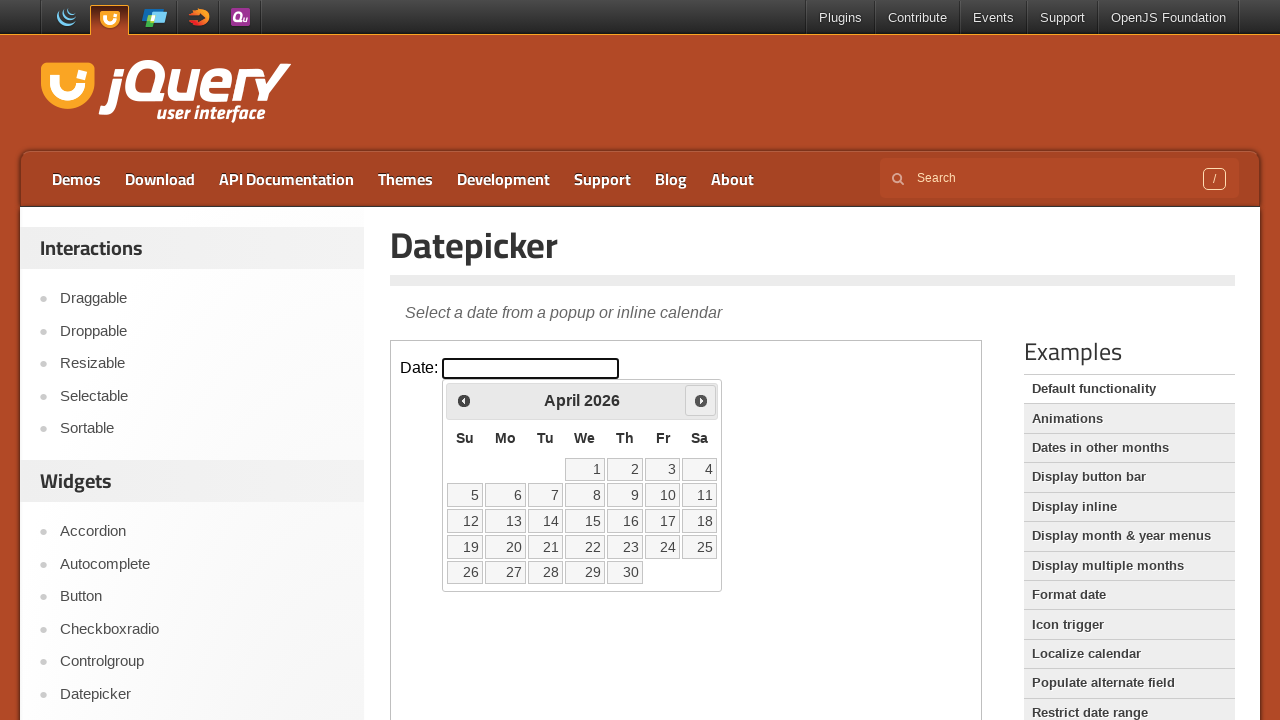

Retrieved current date from calendar: April 2026
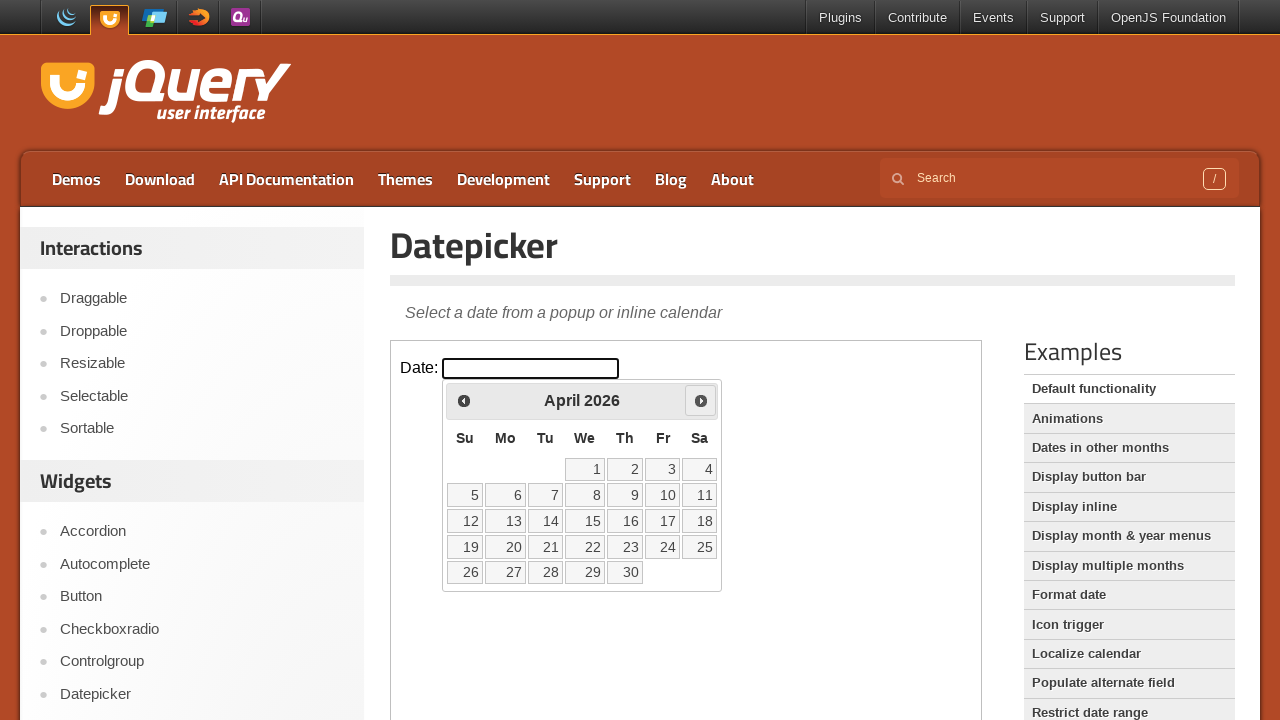

Clicked next month button to navigate forward at (701, 400) on iframe >> nth=0 >> internal:control=enter-frame >> span.ui-icon-circle-triangle-
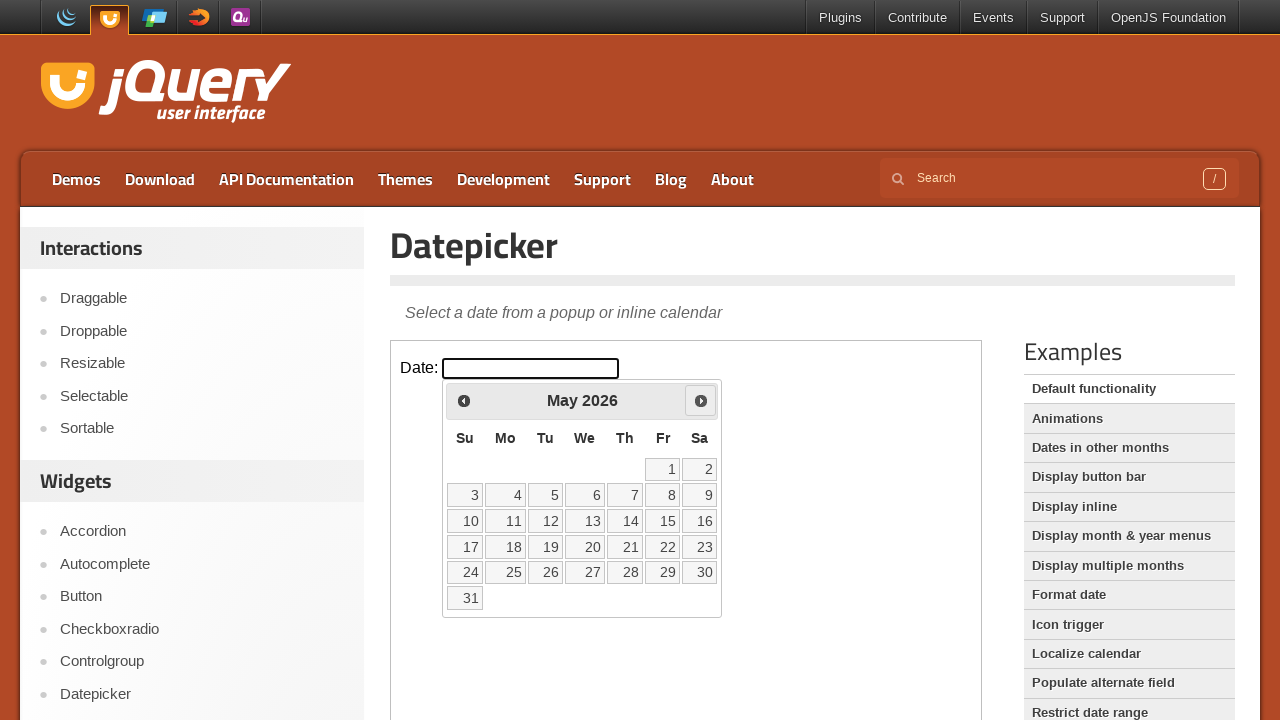

Waited for calendar to update
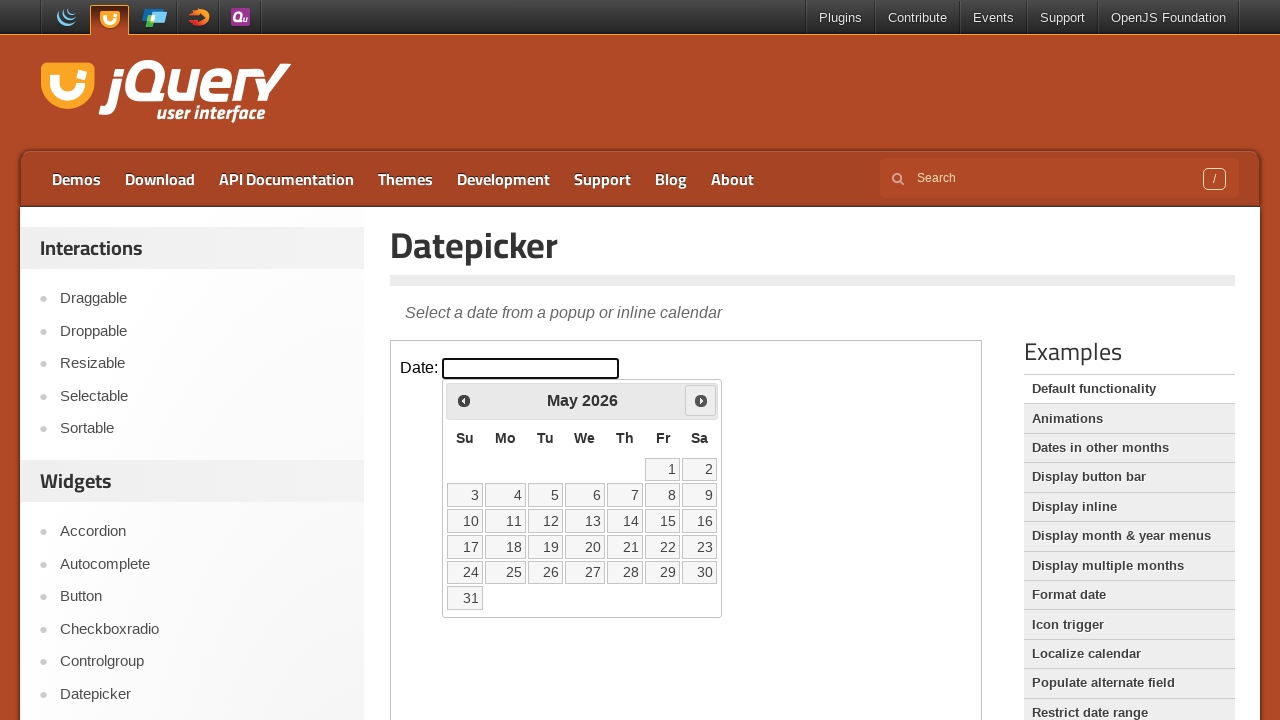

Retrieved current date from calendar: May 2026
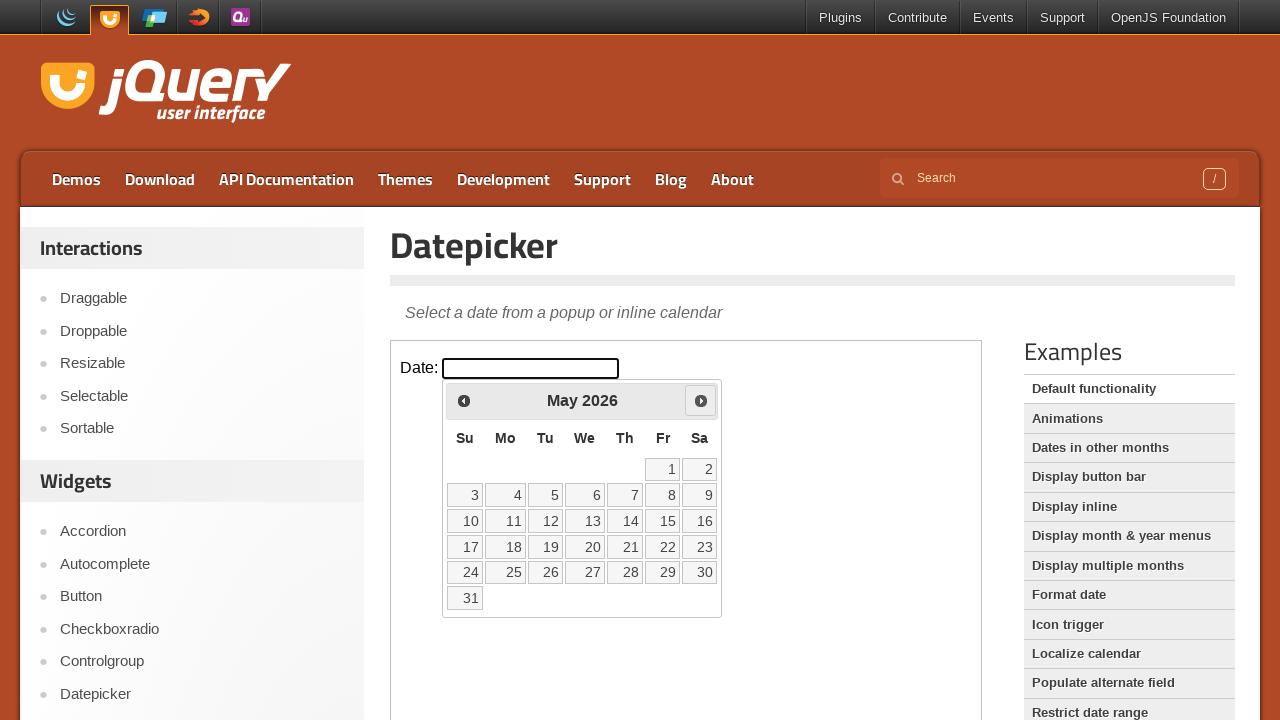

Clicked next month button to navigate forward at (701, 400) on iframe >> nth=0 >> internal:control=enter-frame >> span.ui-icon-circle-triangle-
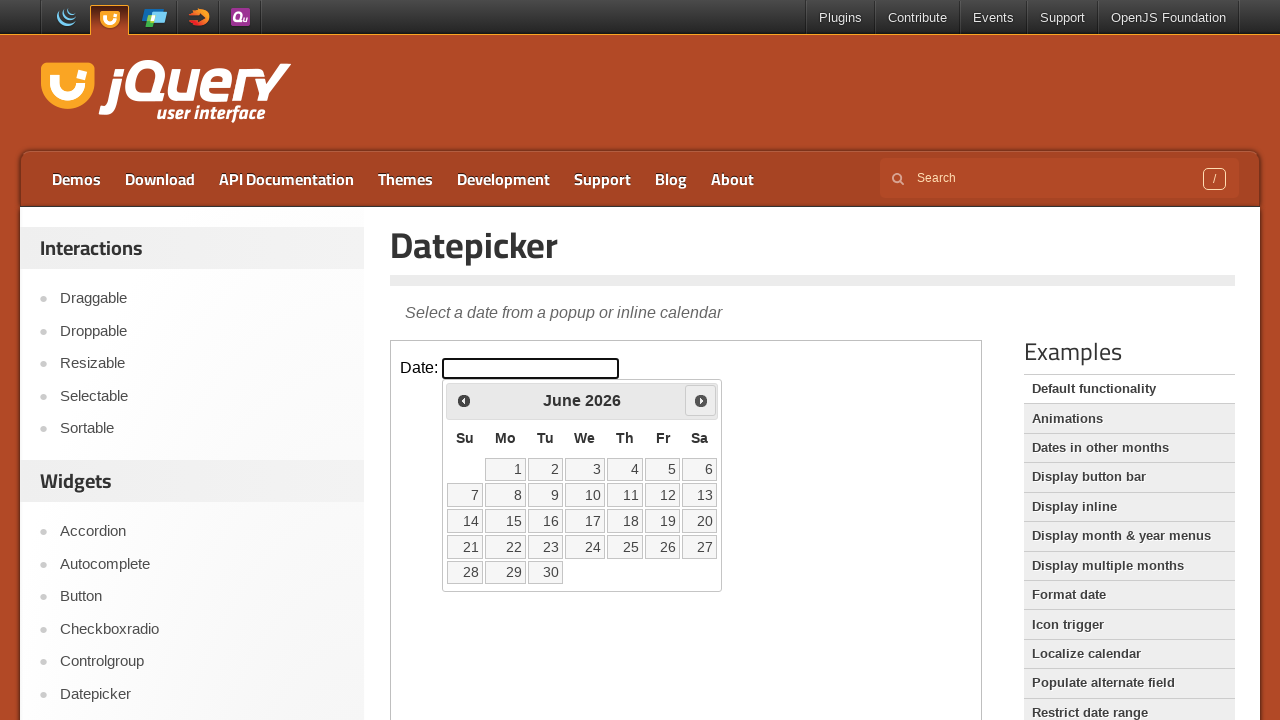

Waited for calendar to update
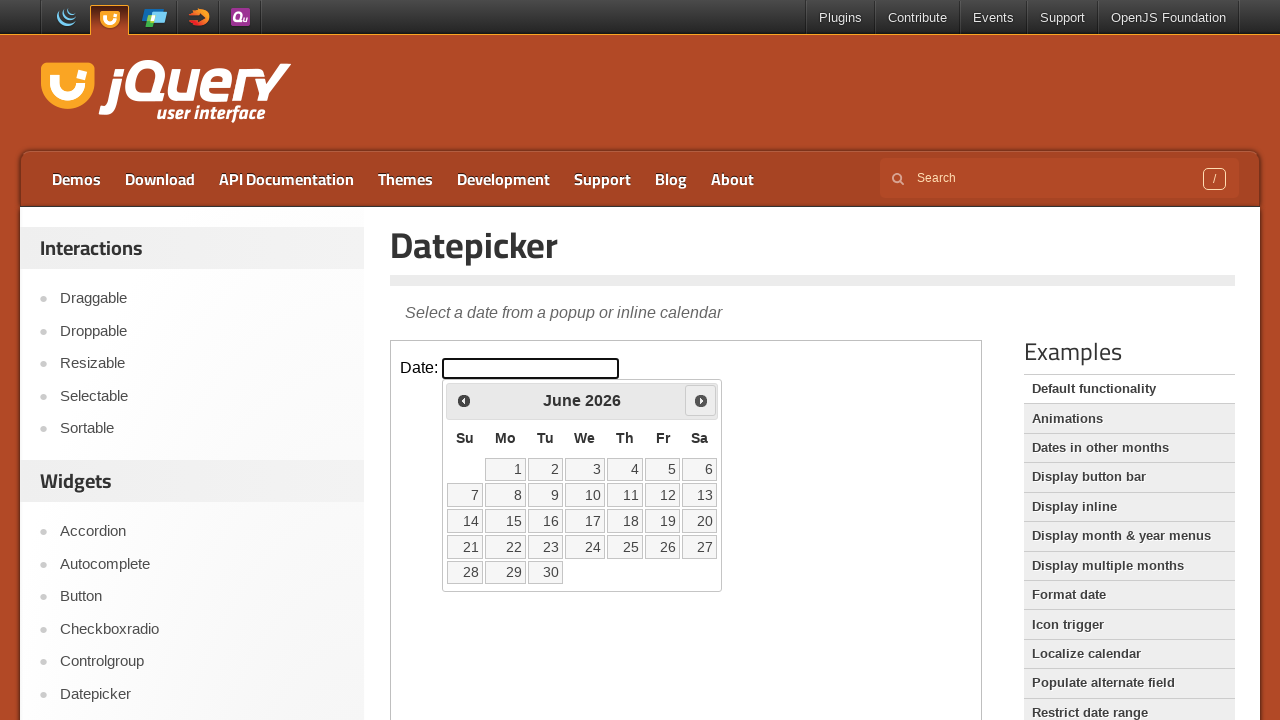

Retrieved current date from calendar: June 2026
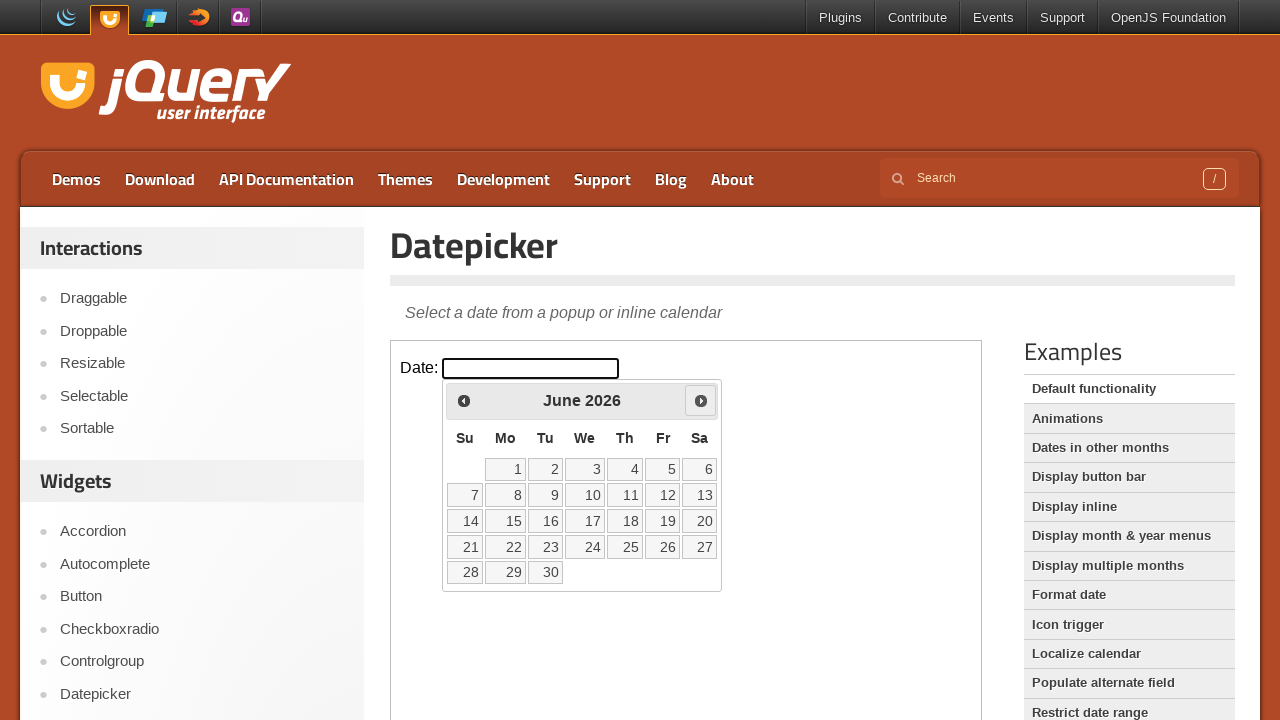

Clicked next month button to navigate forward at (701, 400) on iframe >> nth=0 >> internal:control=enter-frame >> span.ui-icon-circle-triangle-
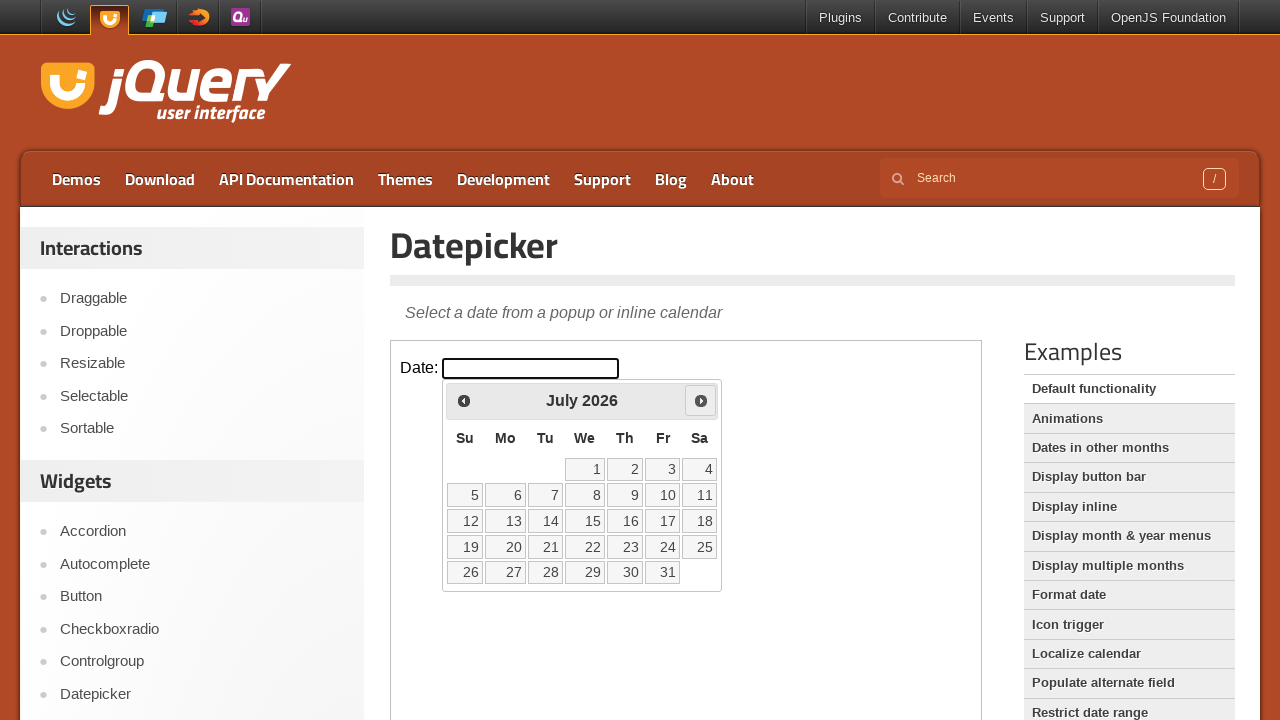

Waited for calendar to update
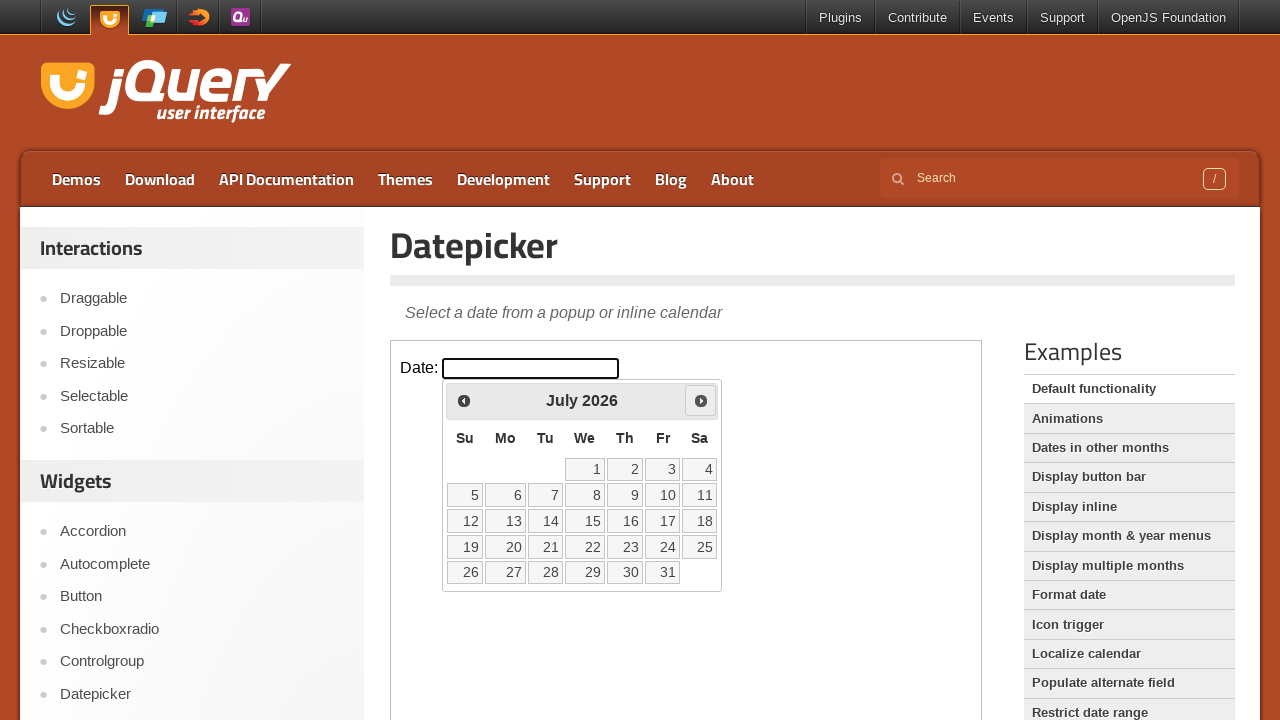

Retrieved current date from calendar: July 2026
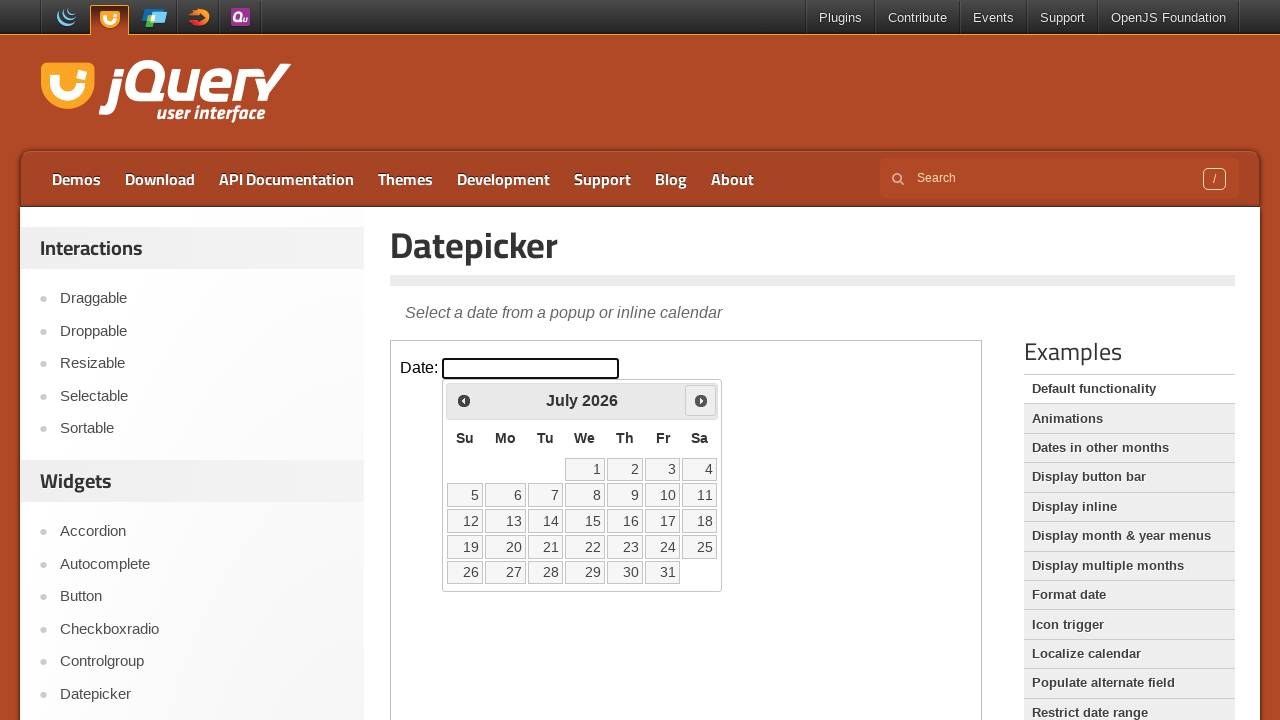

Clicked next month button to navigate forward at (701, 400) on iframe >> nth=0 >> internal:control=enter-frame >> span.ui-icon-circle-triangle-
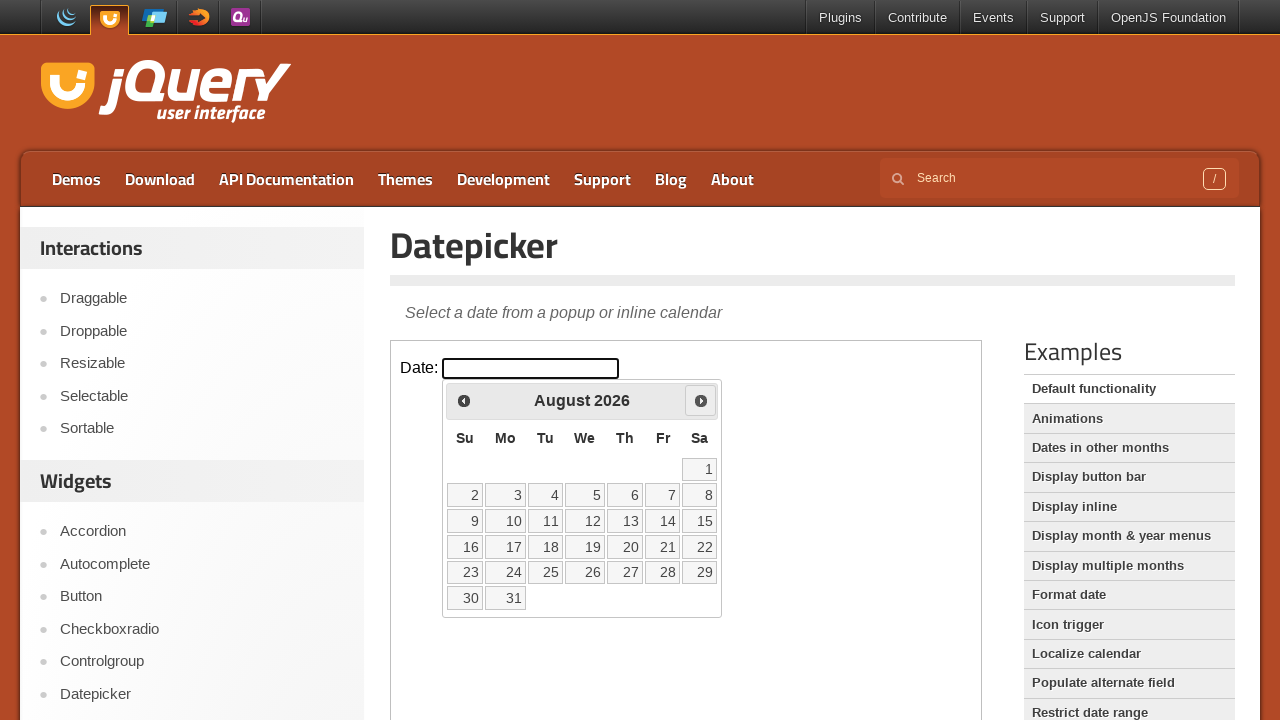

Waited for calendar to update
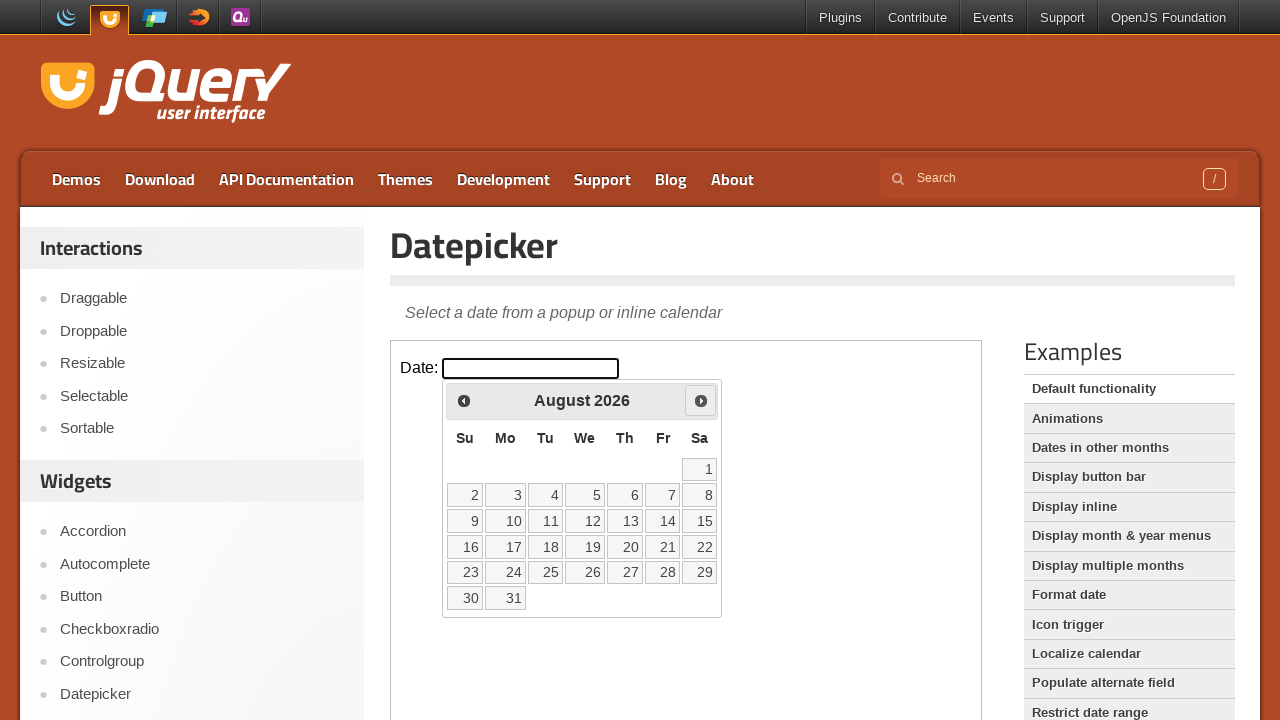

Retrieved current date from calendar: August 2026
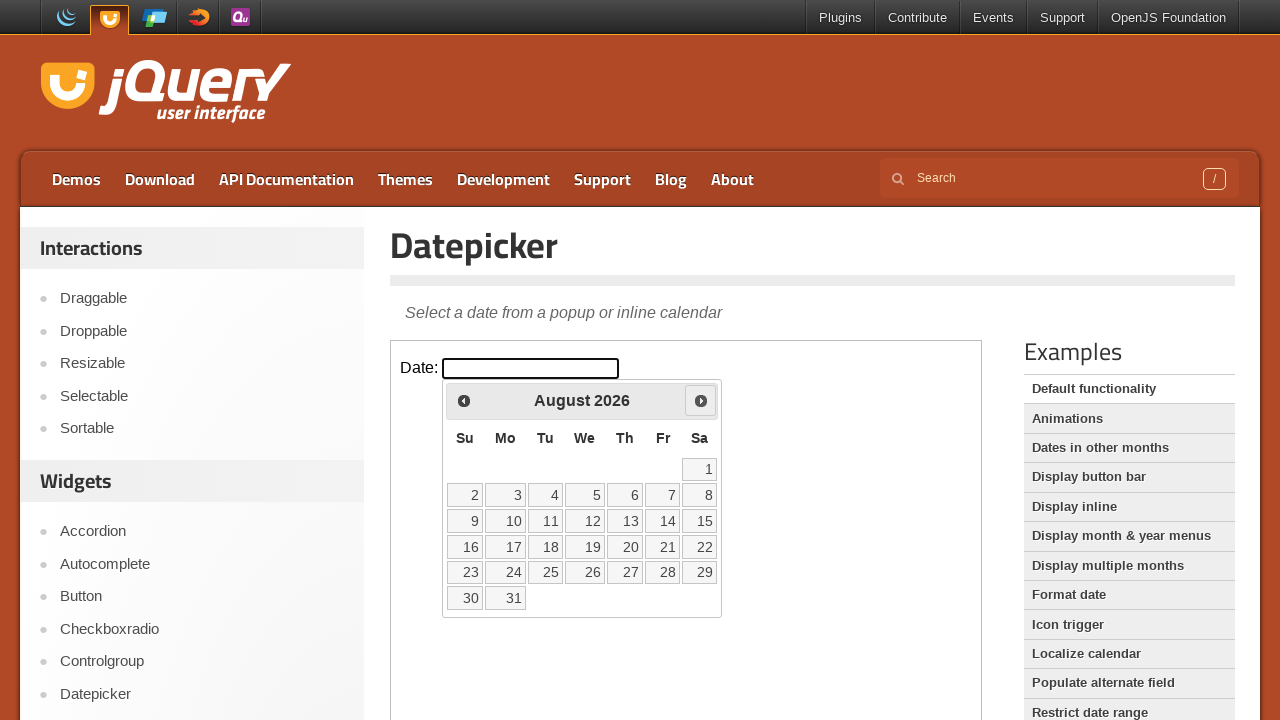

Clicked next month button to navigate forward at (701, 400) on iframe >> nth=0 >> internal:control=enter-frame >> span.ui-icon-circle-triangle-
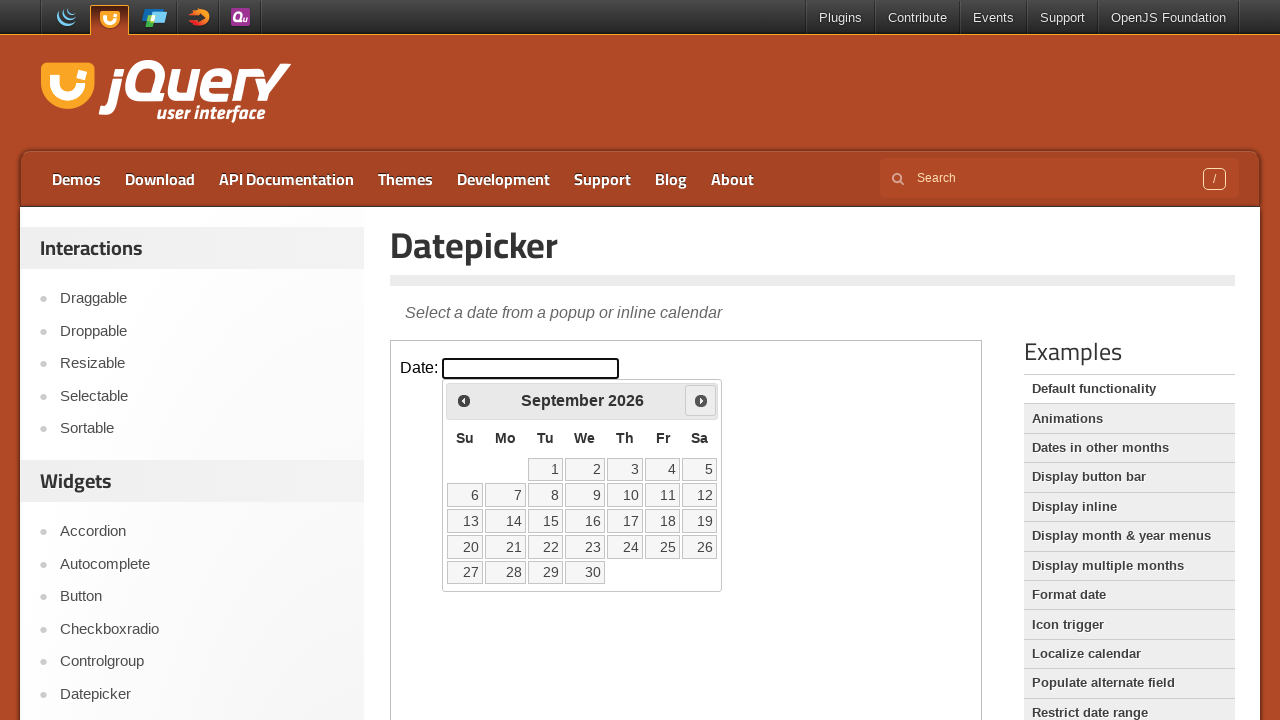

Waited for calendar to update
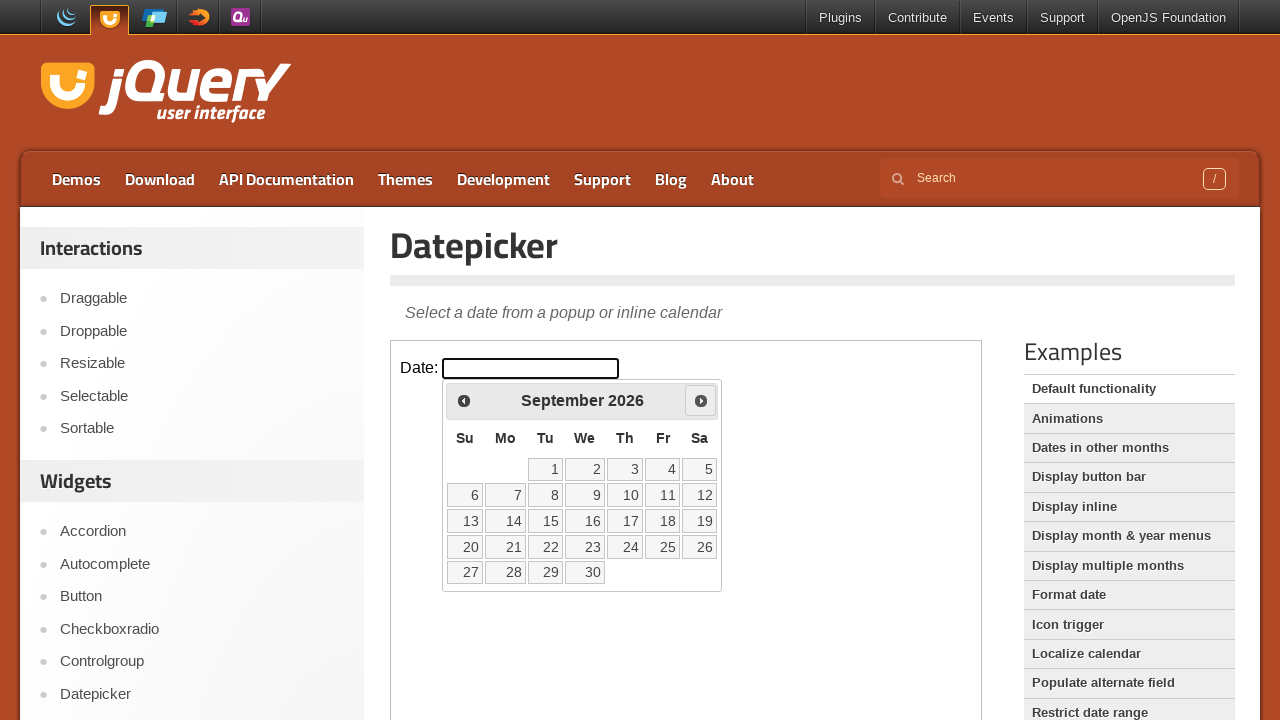

Retrieved current date from calendar: September 2026
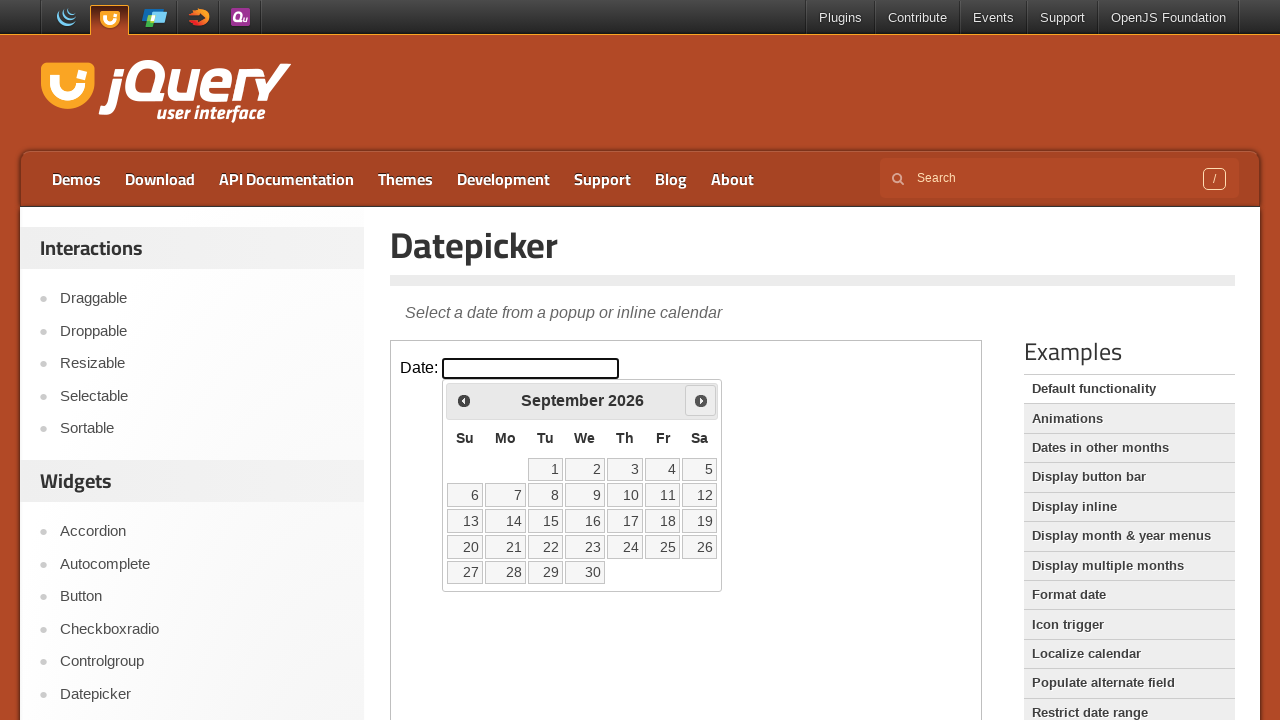

Clicked next month button to navigate forward at (701, 400) on iframe >> nth=0 >> internal:control=enter-frame >> span.ui-icon-circle-triangle-
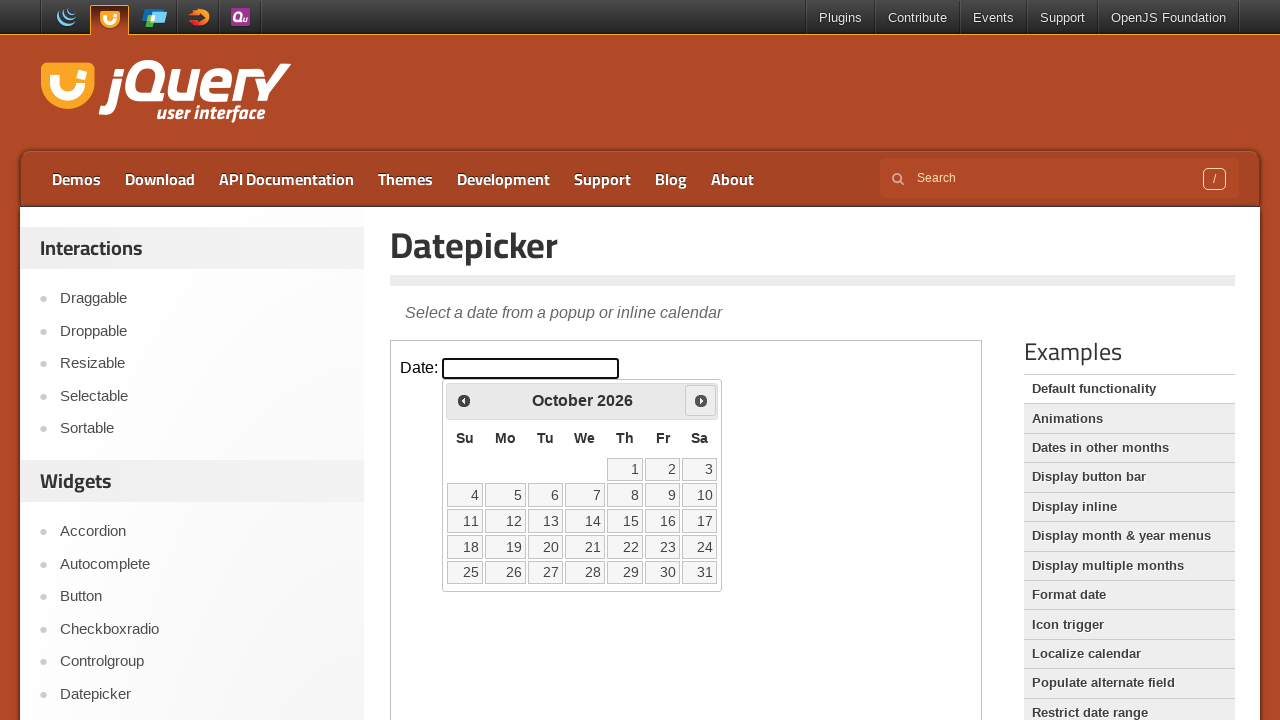

Waited for calendar to update
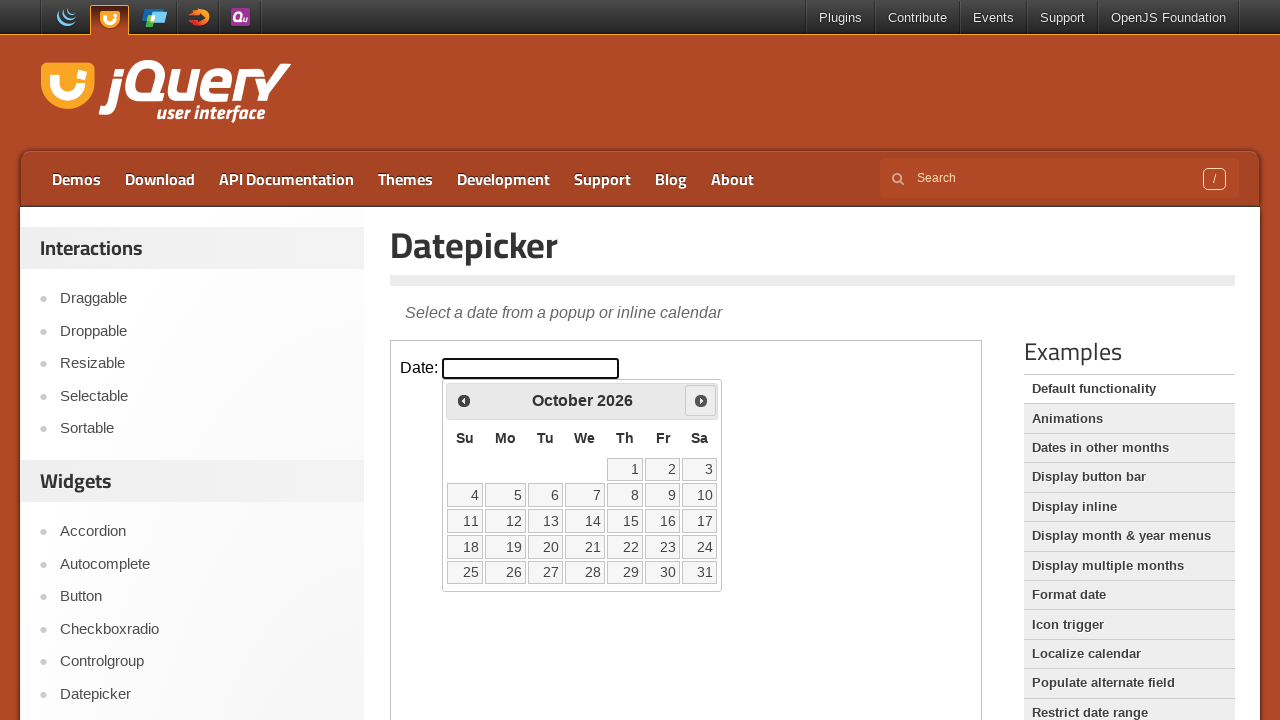

Retrieved current date from calendar: October 2026
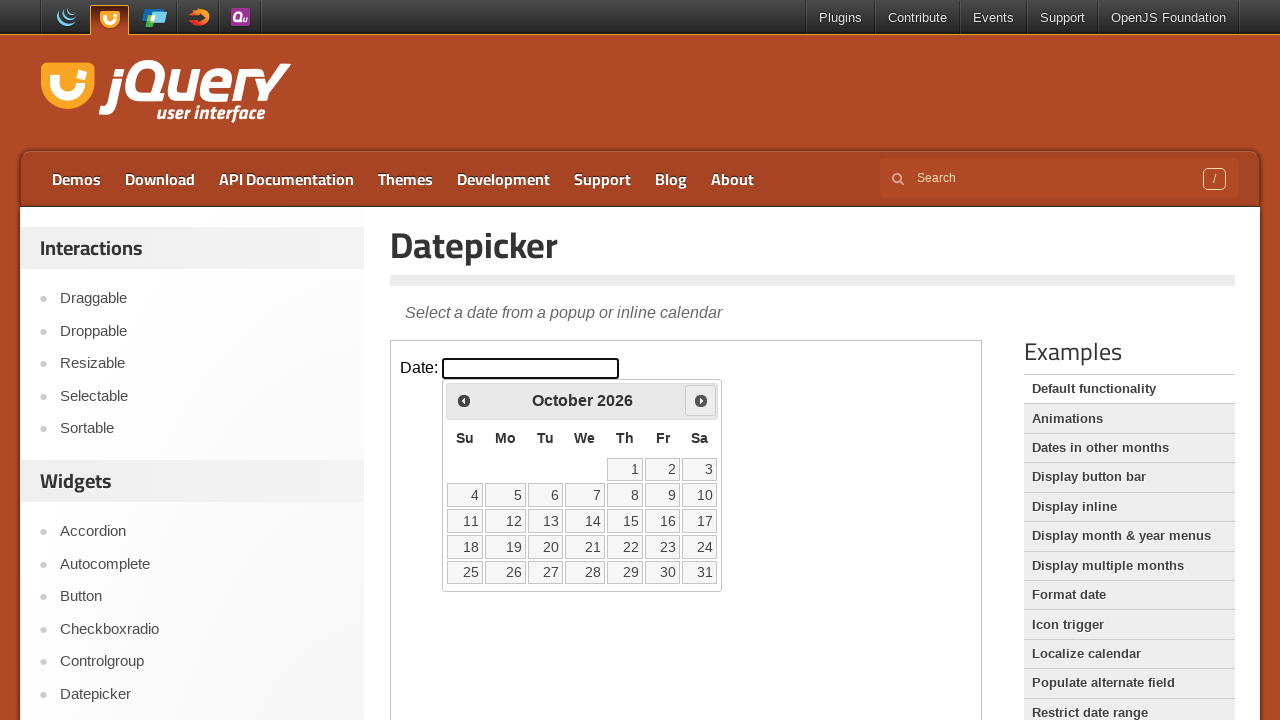

Clicked next month button to navigate forward at (701, 400) on iframe >> nth=0 >> internal:control=enter-frame >> span.ui-icon-circle-triangle-
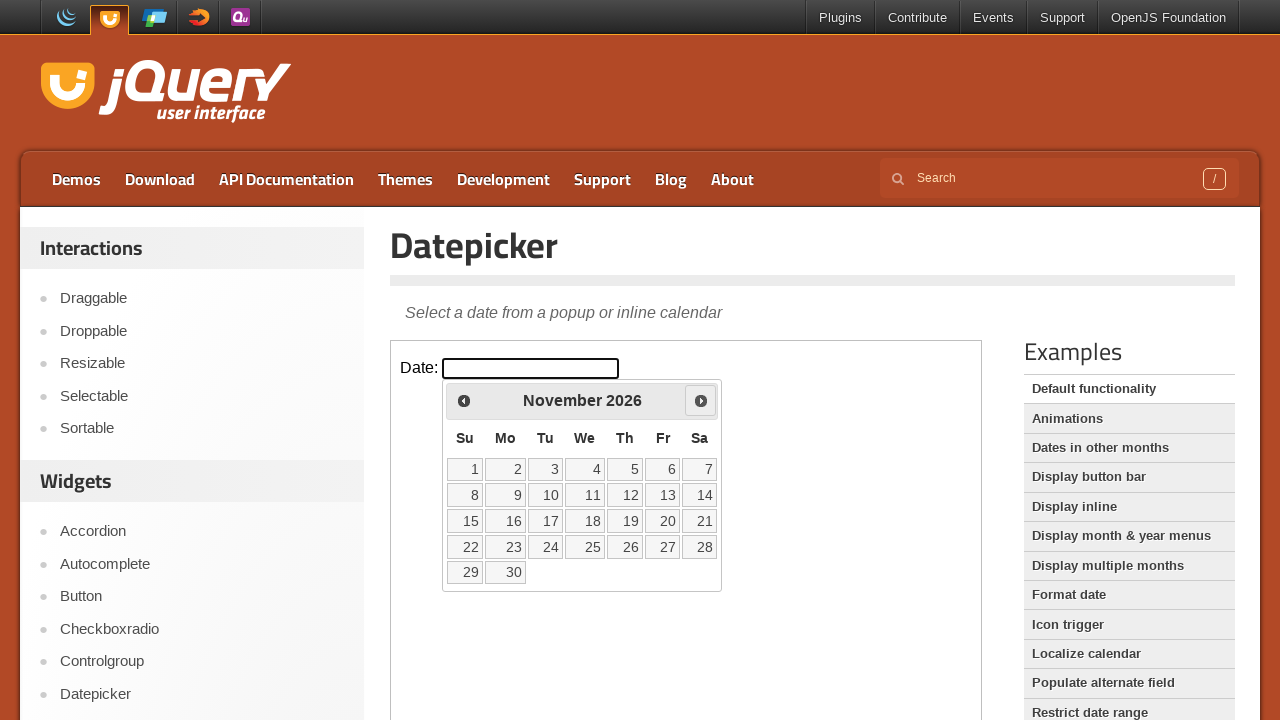

Waited for calendar to update
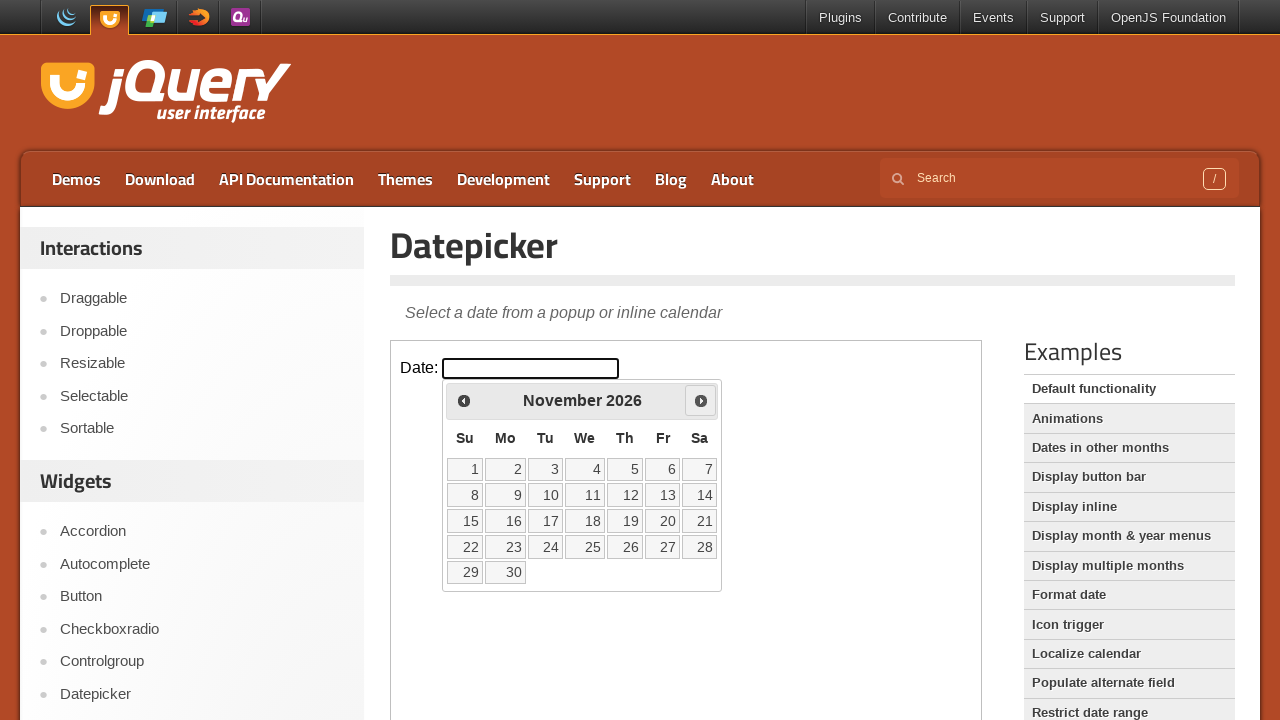

Retrieved current date from calendar: November 2026
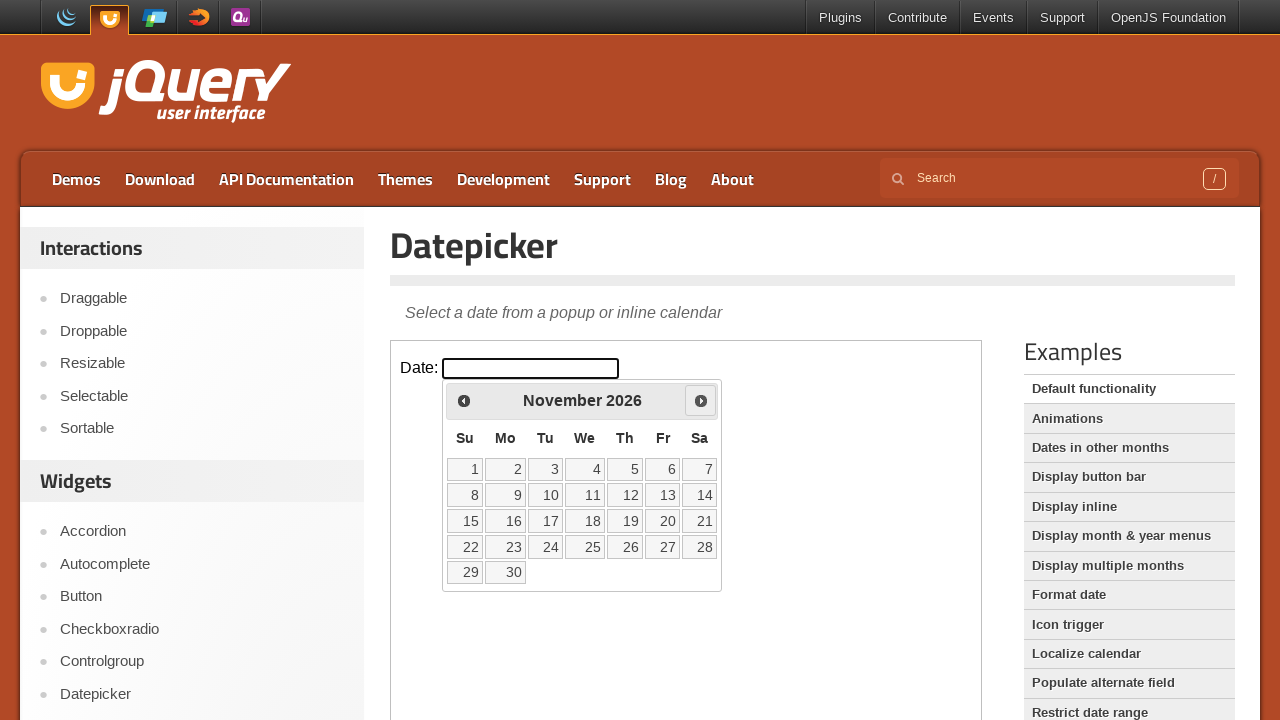

Clicked next month button to navigate forward at (701, 400) on iframe >> nth=0 >> internal:control=enter-frame >> span.ui-icon-circle-triangle-
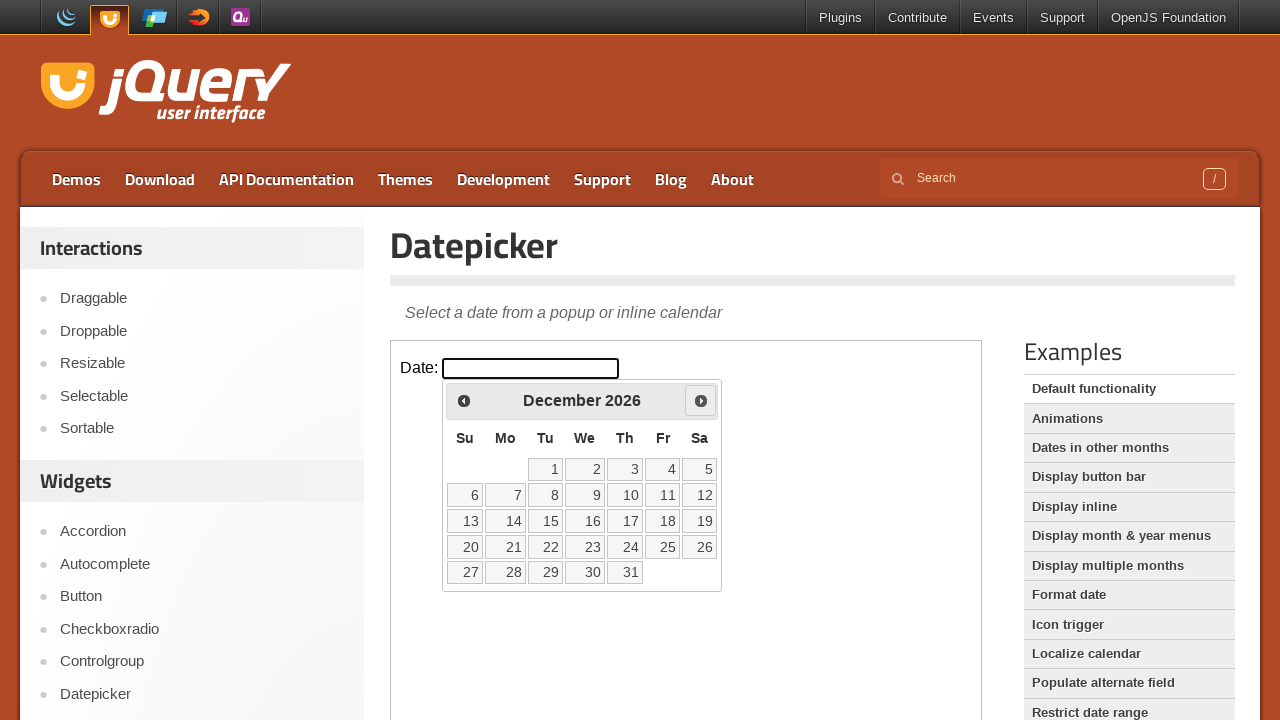

Waited for calendar to update
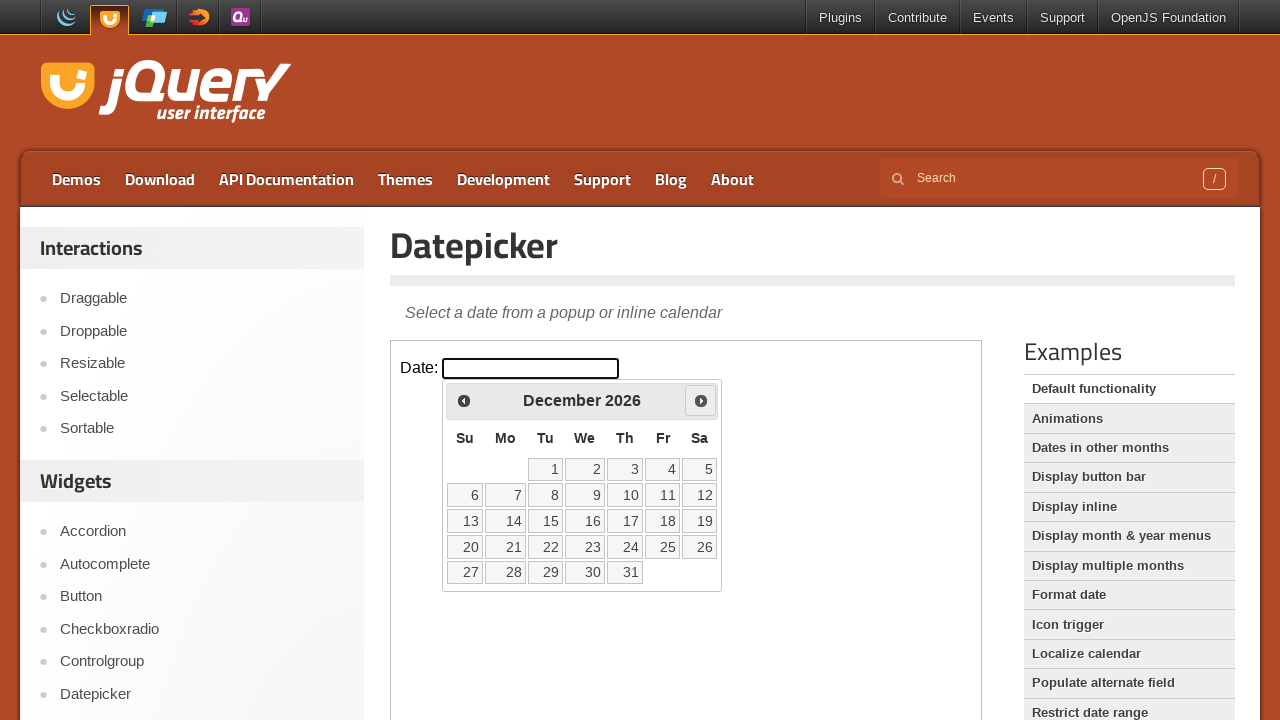

Retrieved current date from calendar: December 2026
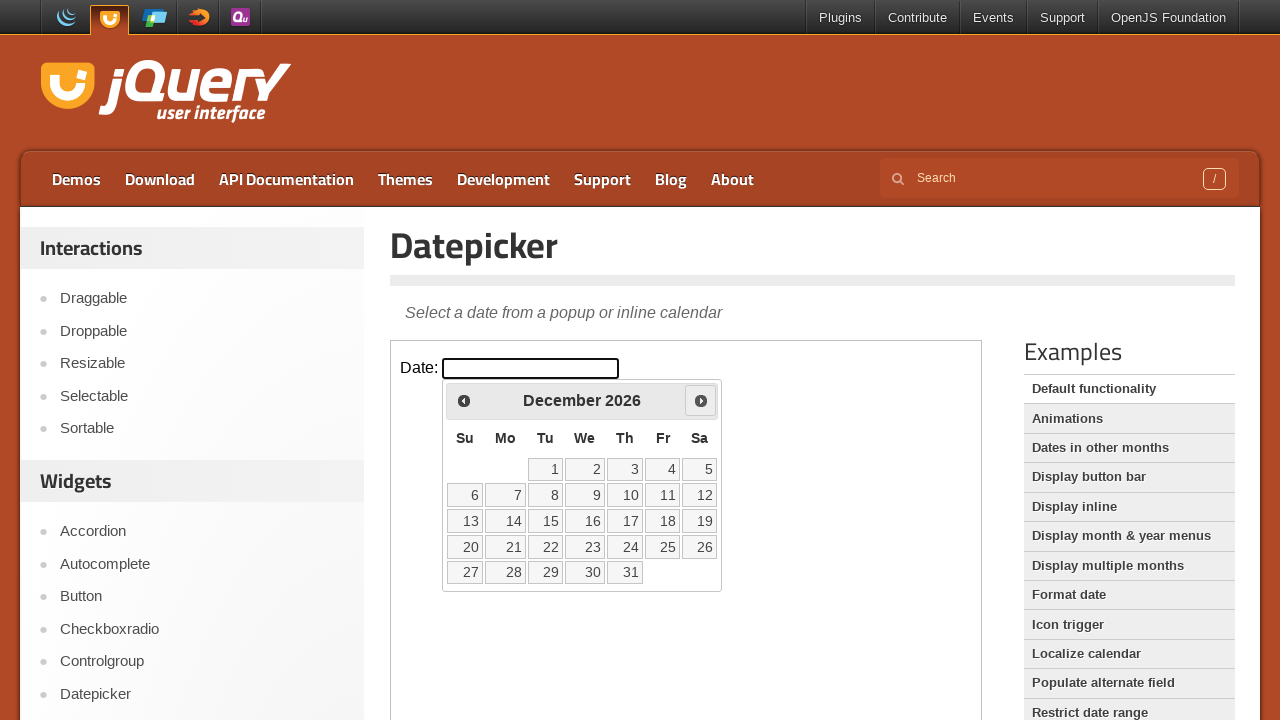

Clicked next month button to navigate forward at (701, 400) on iframe >> nth=0 >> internal:control=enter-frame >> span.ui-icon-circle-triangle-
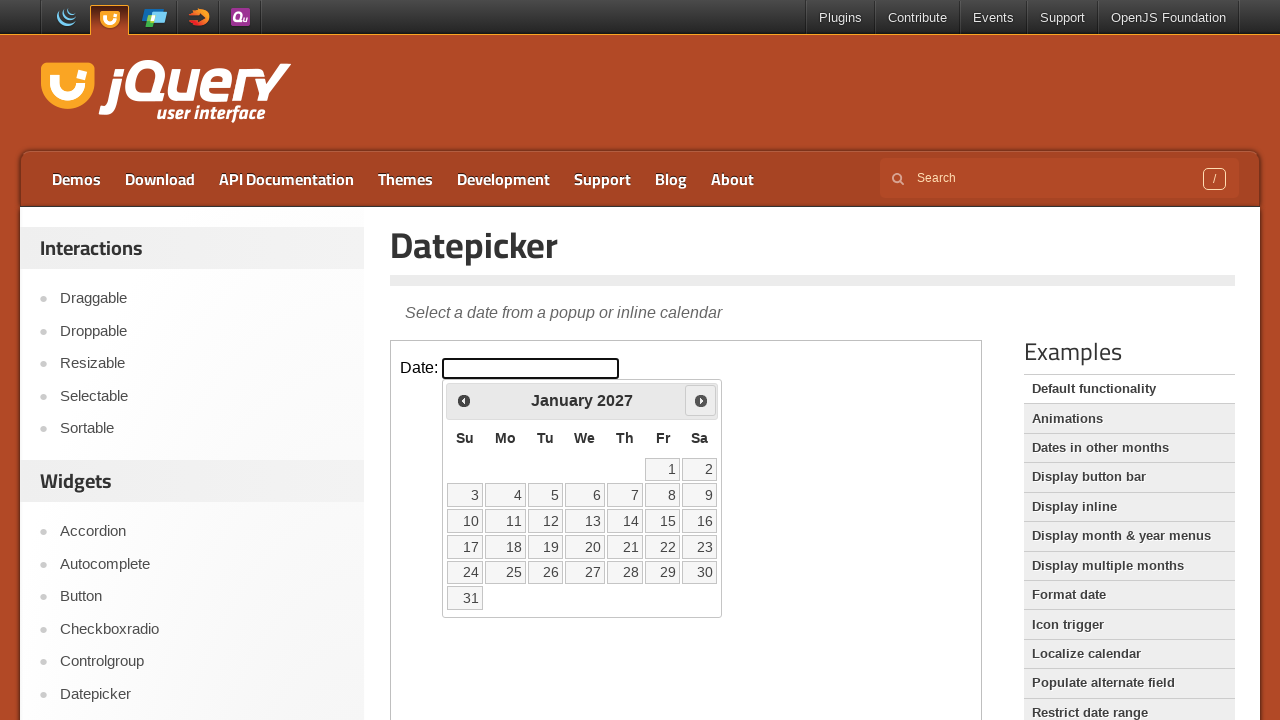

Waited for calendar to update
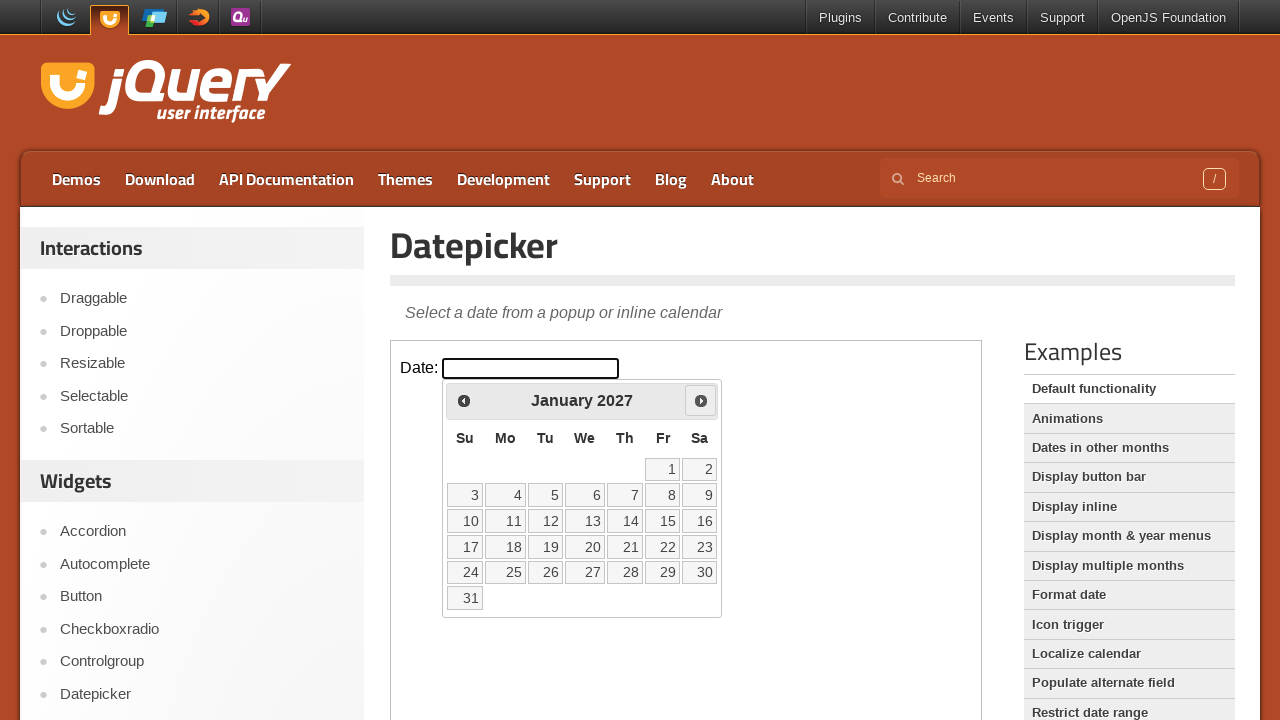

Retrieved current date from calendar: January 2027
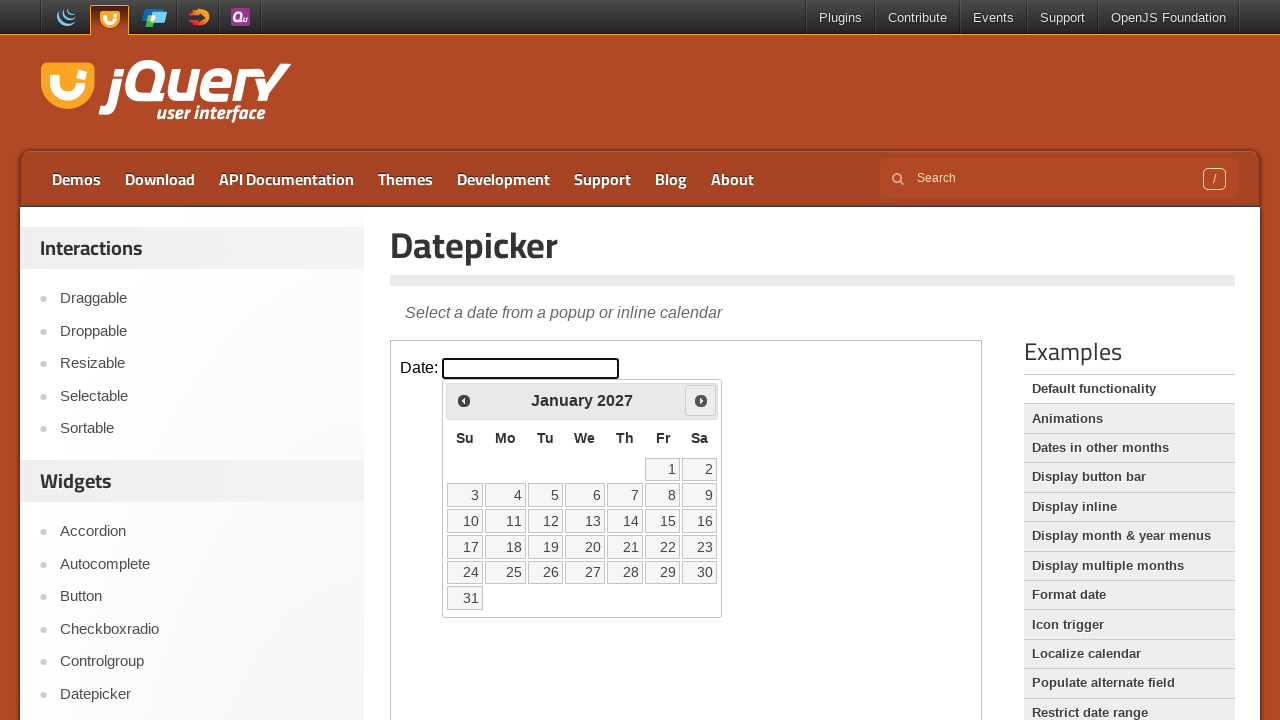

Clicked next month button to navigate forward at (701, 400) on iframe >> nth=0 >> internal:control=enter-frame >> span.ui-icon-circle-triangle-
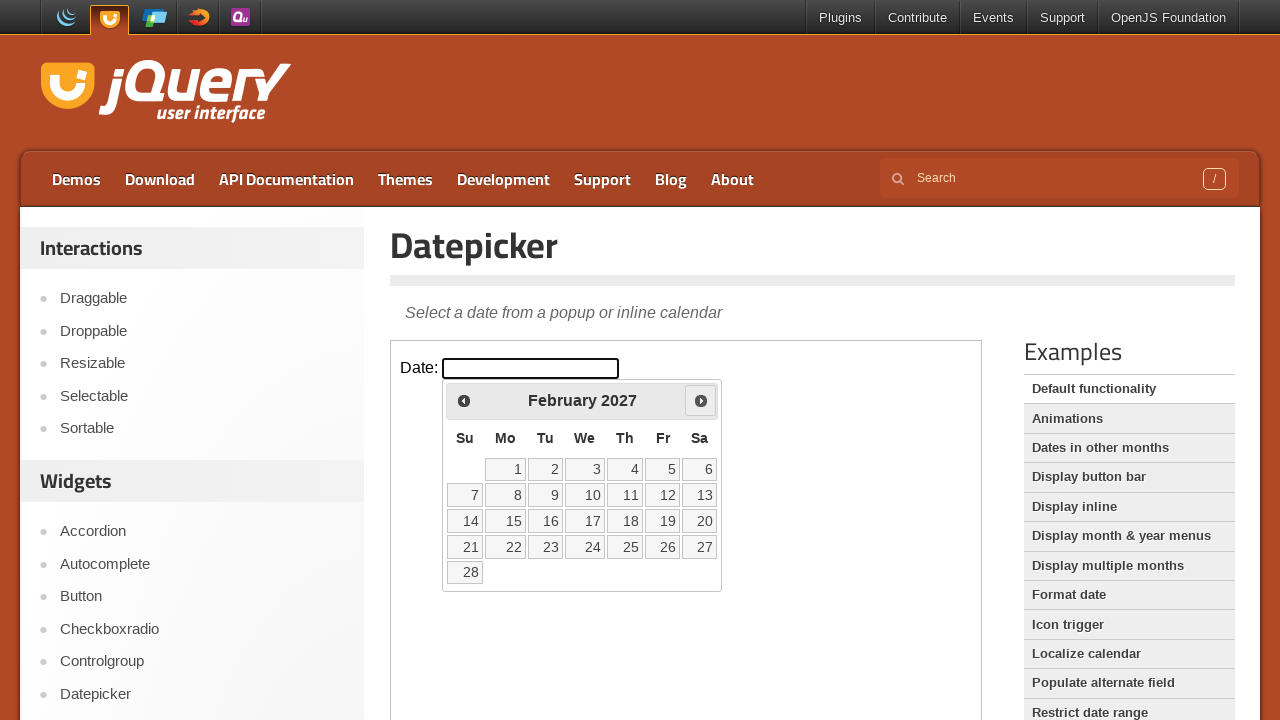

Waited for calendar to update
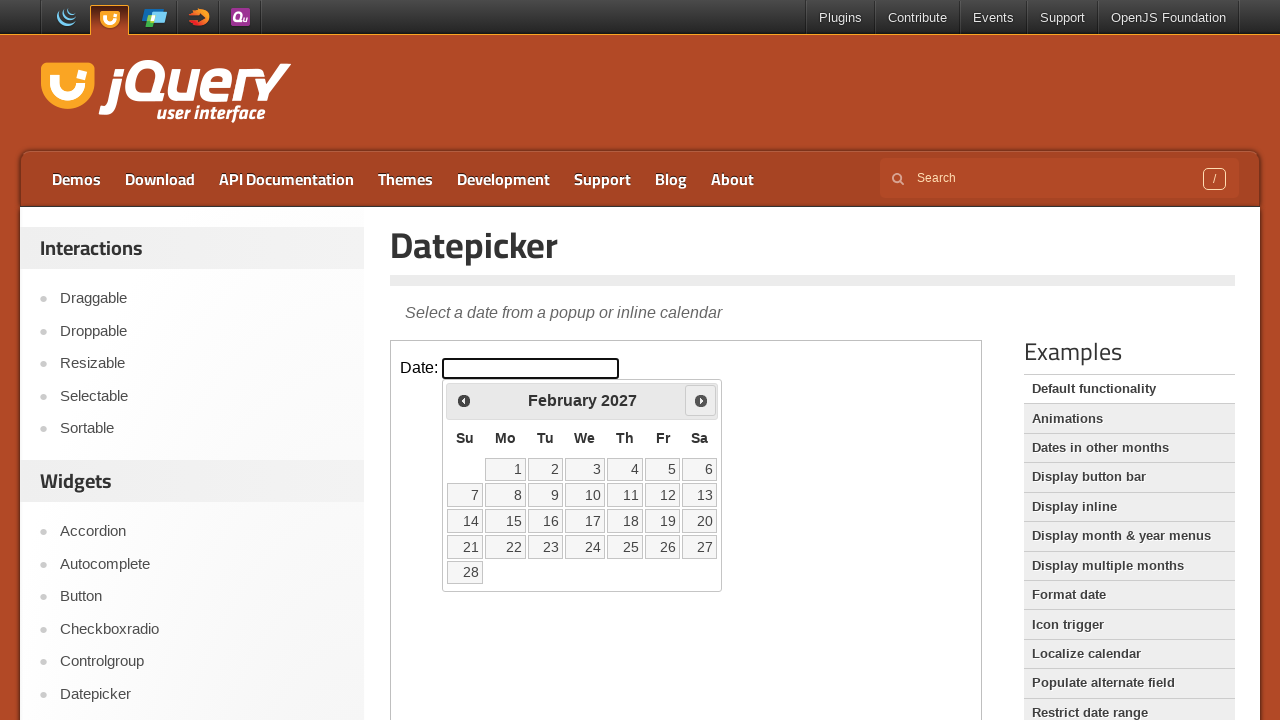

Retrieved current date from calendar: February 2027
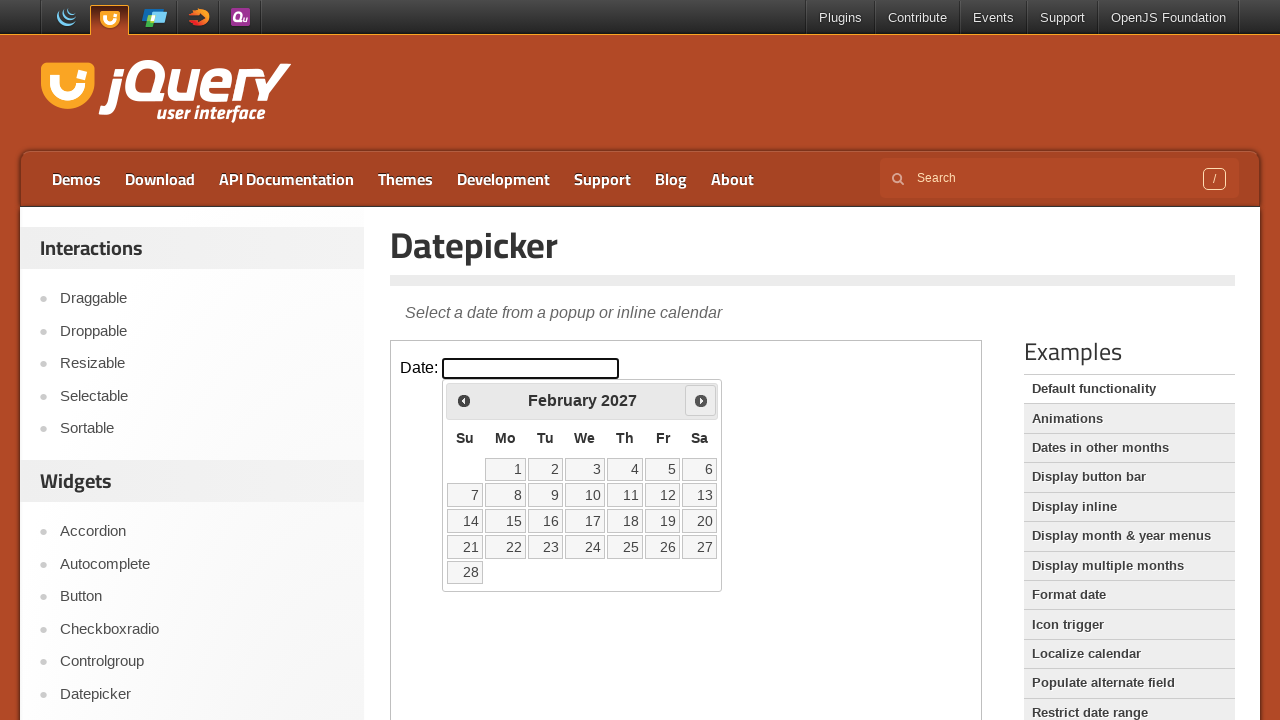

Clicked next month button to navigate forward at (701, 400) on iframe >> nth=0 >> internal:control=enter-frame >> span.ui-icon-circle-triangle-
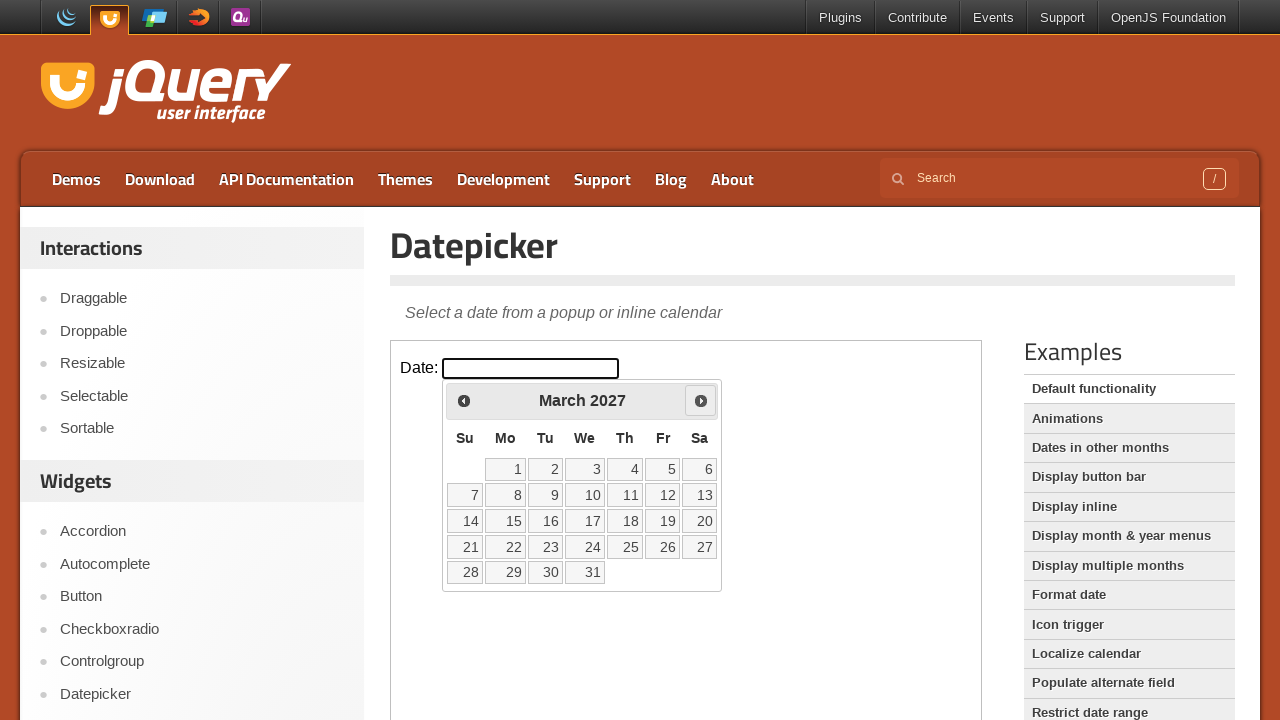

Waited for calendar to update
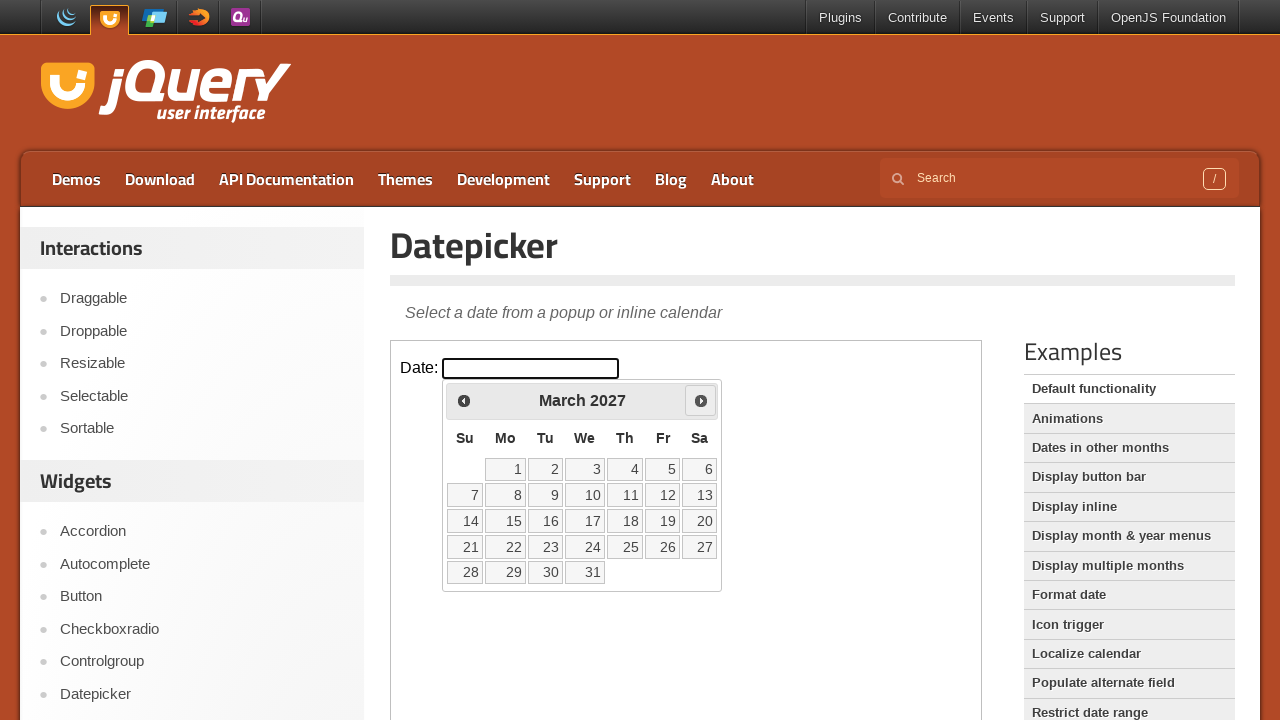

Retrieved current date from calendar: March 2027
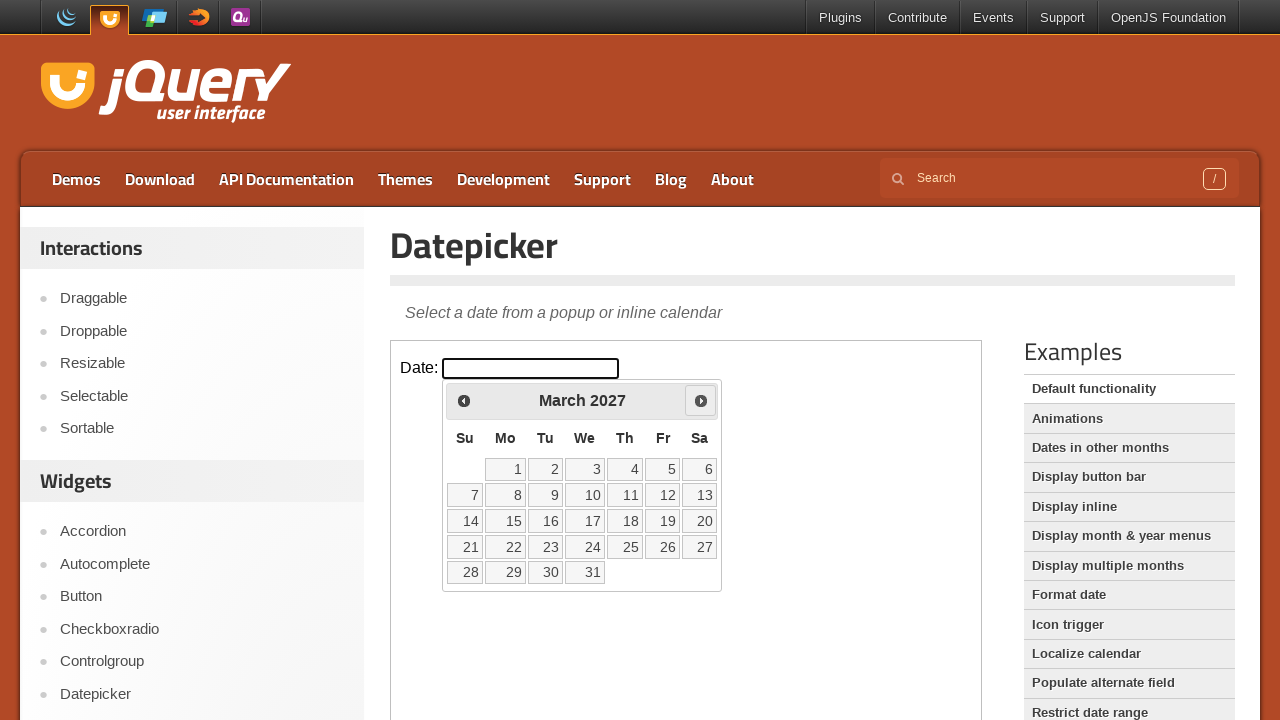

Clicked next month button to navigate forward at (701, 400) on iframe >> nth=0 >> internal:control=enter-frame >> span.ui-icon-circle-triangle-
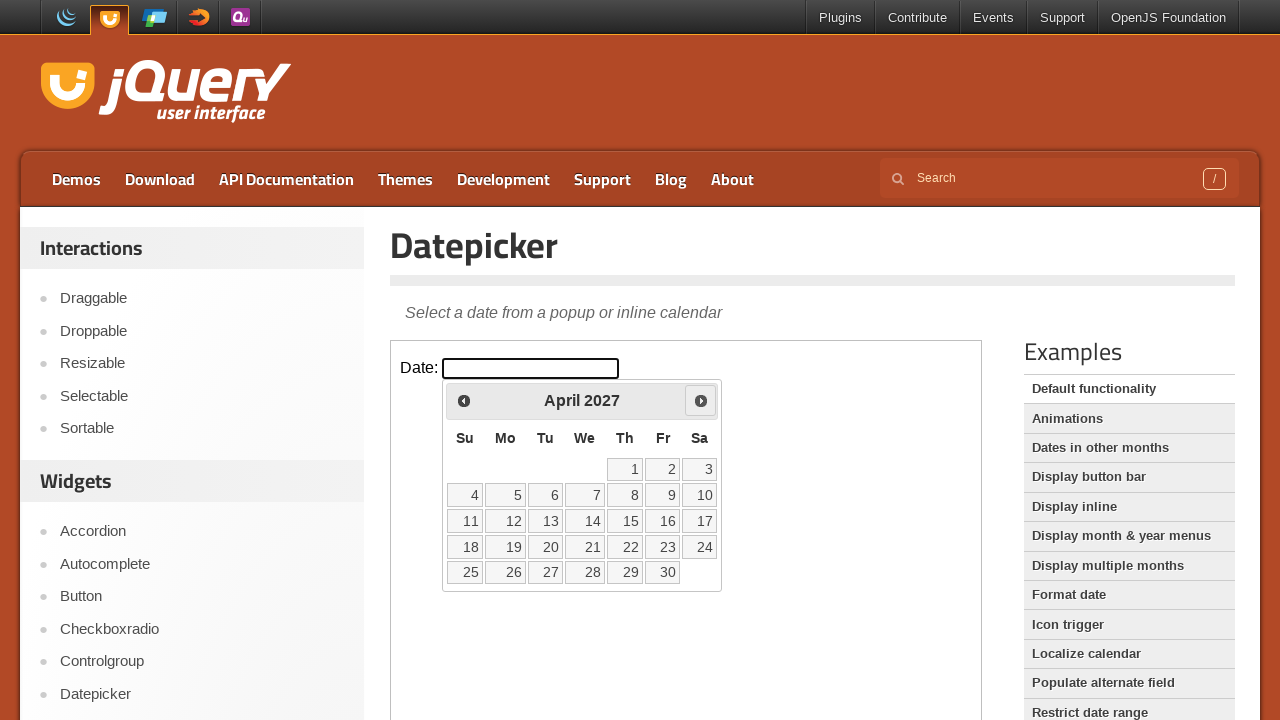

Waited for calendar to update
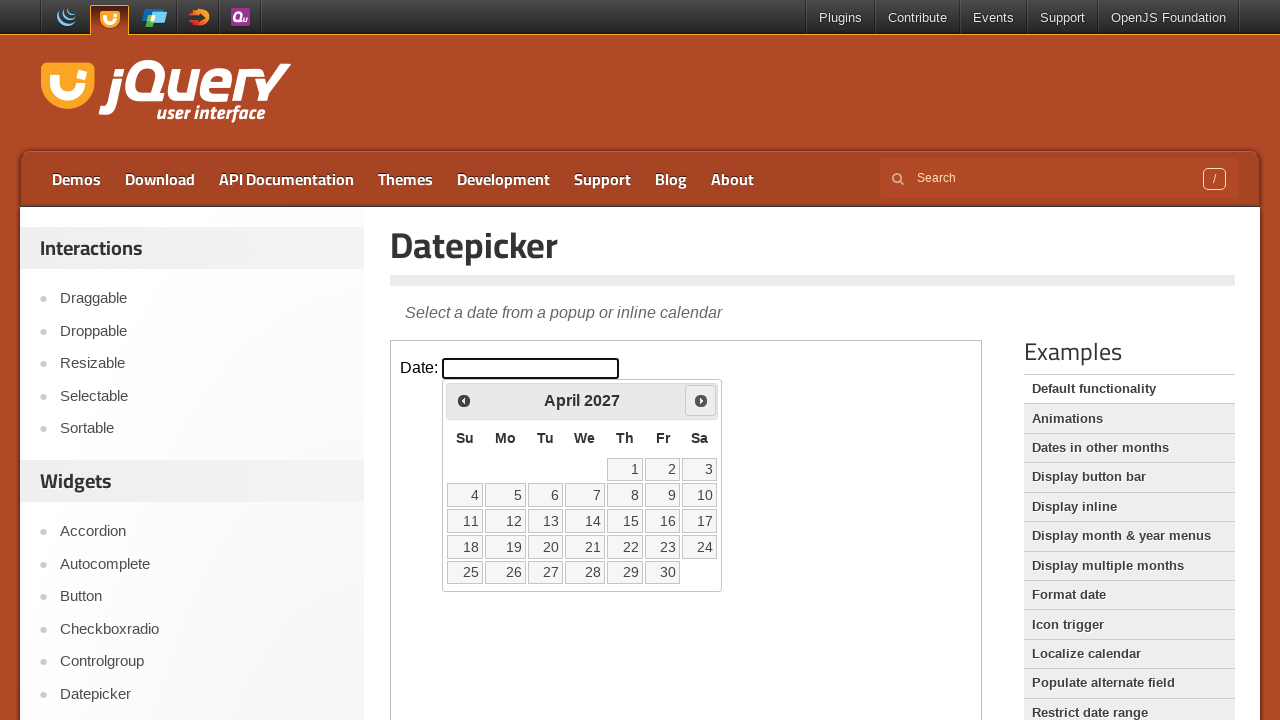

Retrieved current date from calendar: April 2027
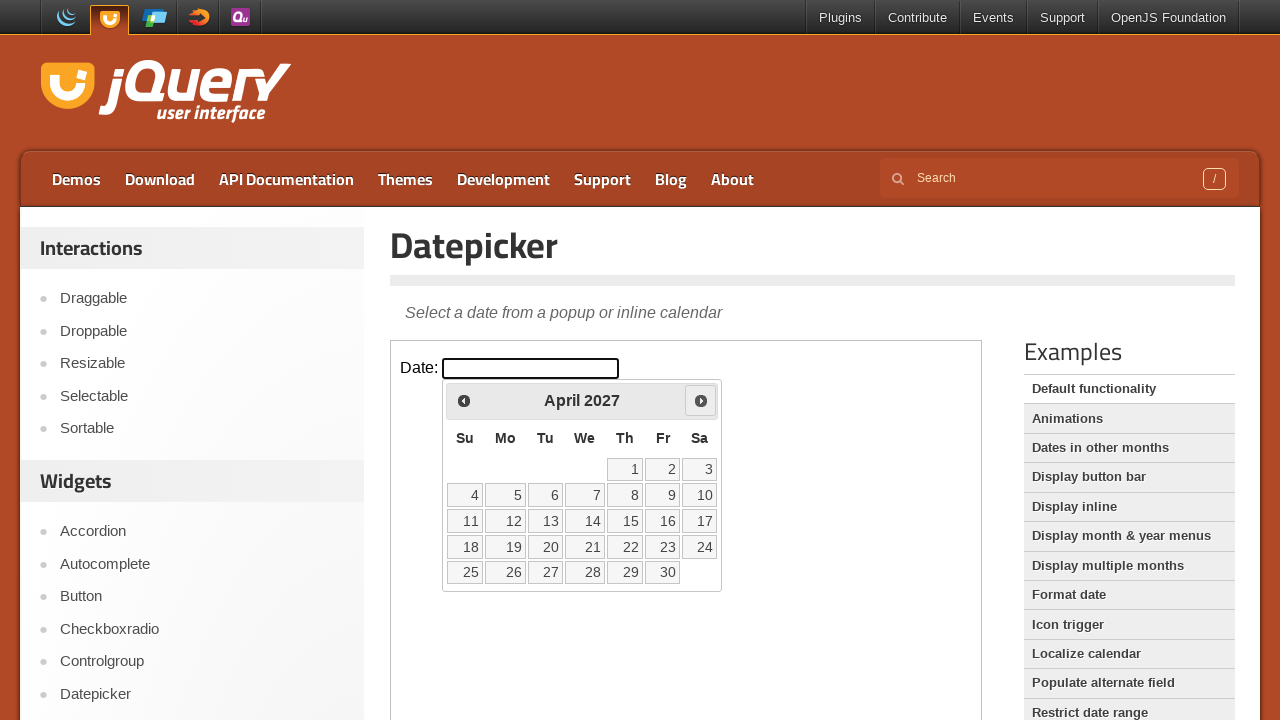

Clicked next month button to navigate forward at (701, 400) on iframe >> nth=0 >> internal:control=enter-frame >> span.ui-icon-circle-triangle-
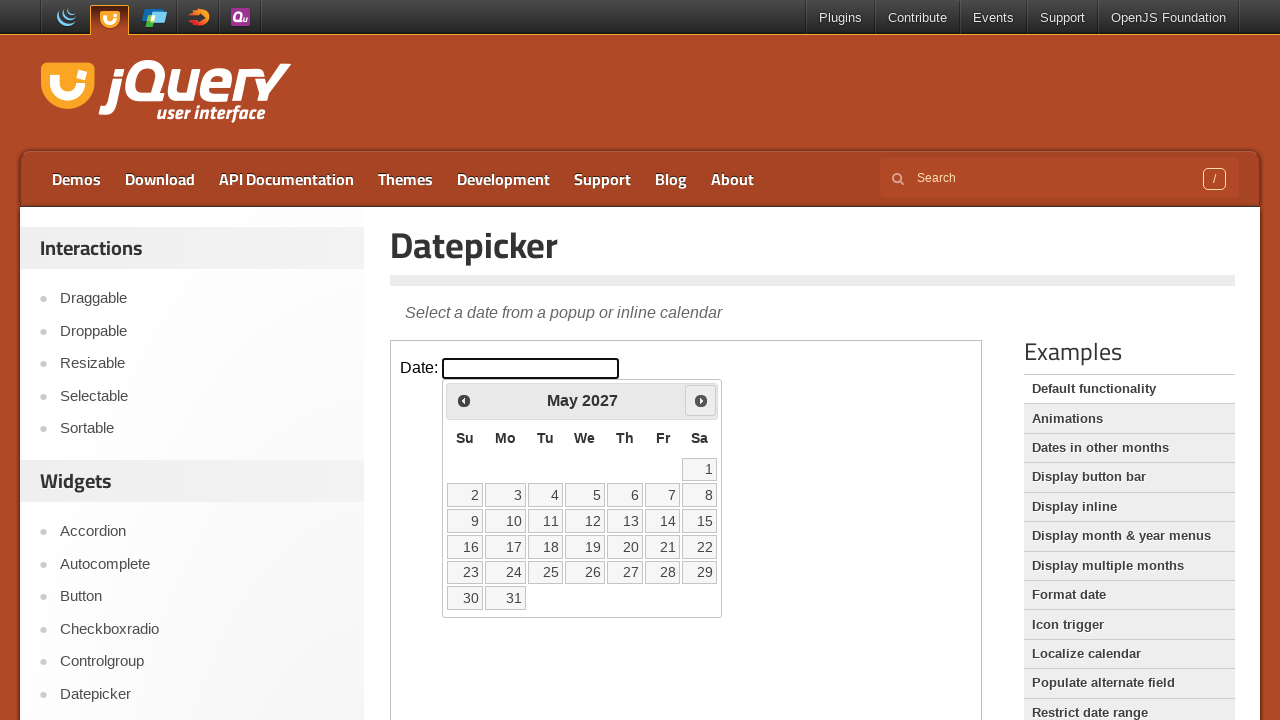

Waited for calendar to update
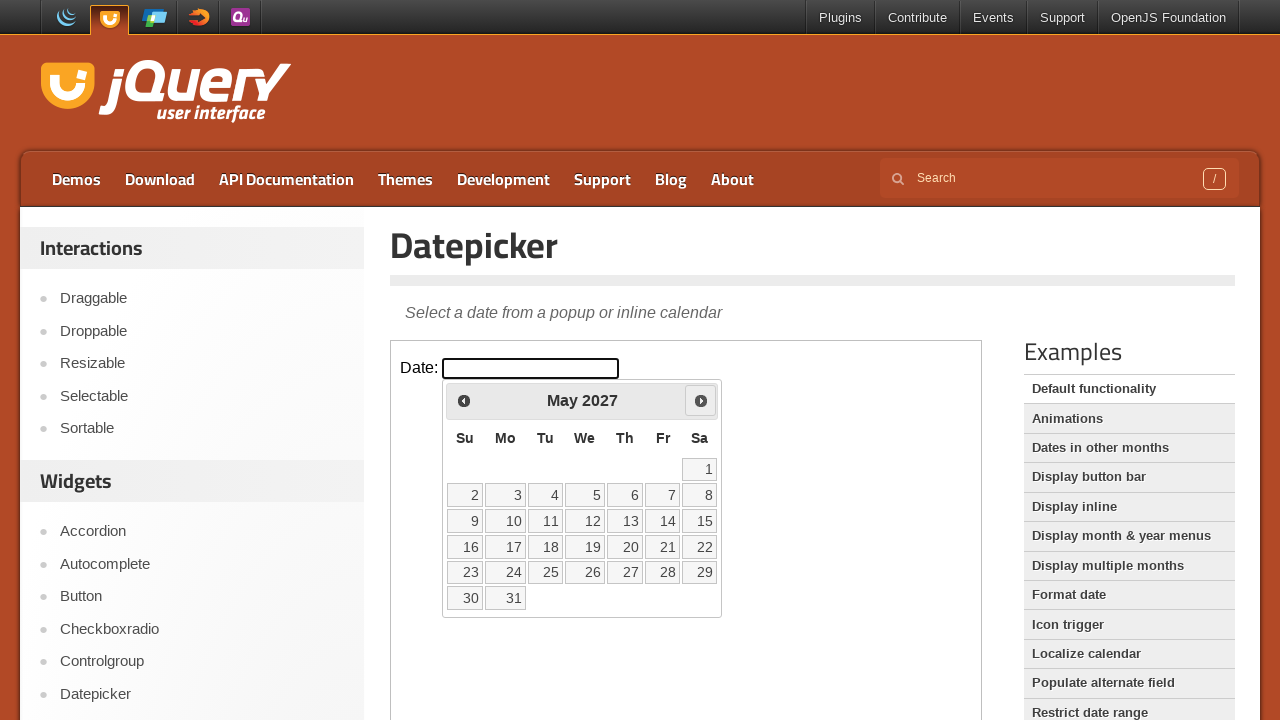

Retrieved current date from calendar: May 2027
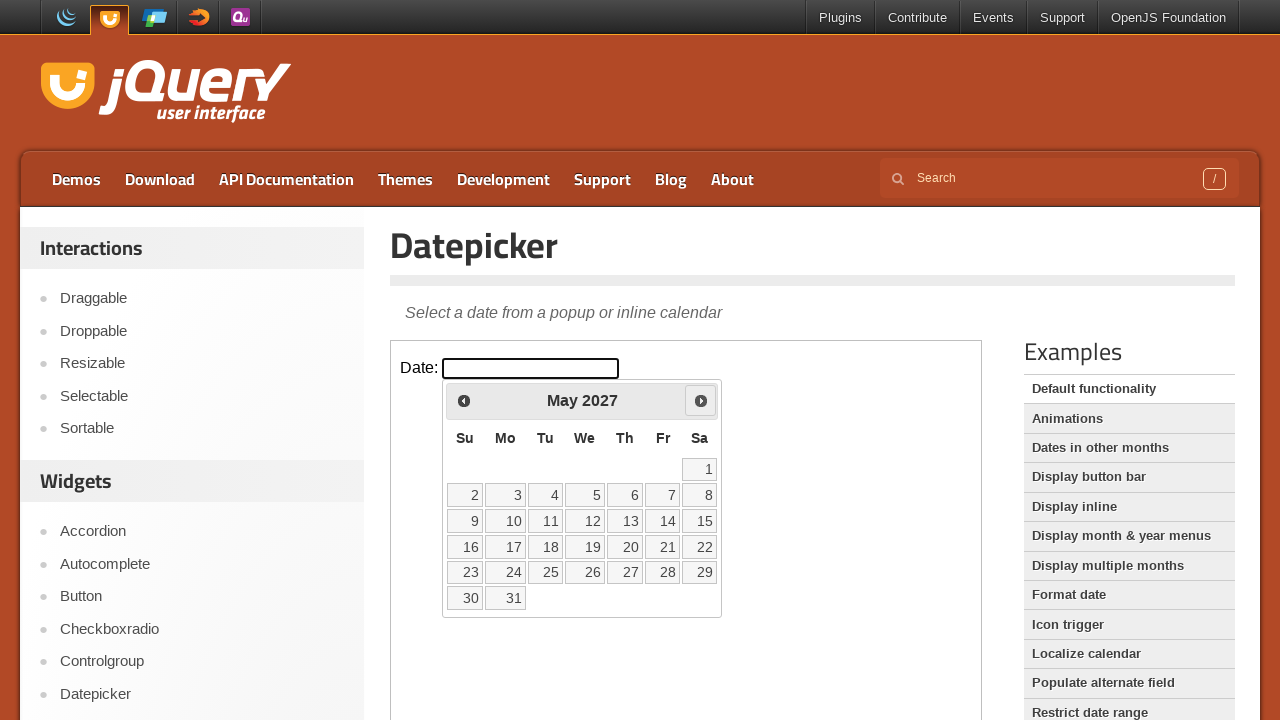

Clicked on May 10, 2027 in the calendar at (506, 521) on iframe >> nth=0 >> internal:control=enter-frame >> table.ui-datepicker-calendar 
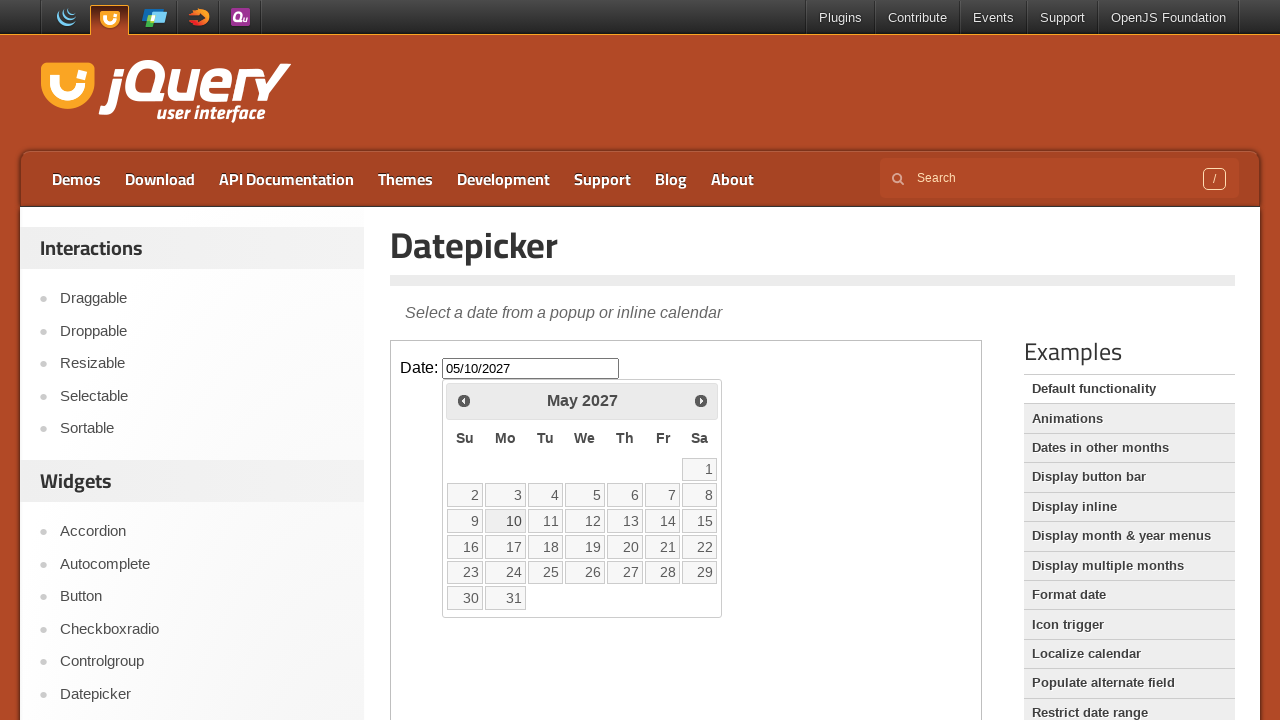

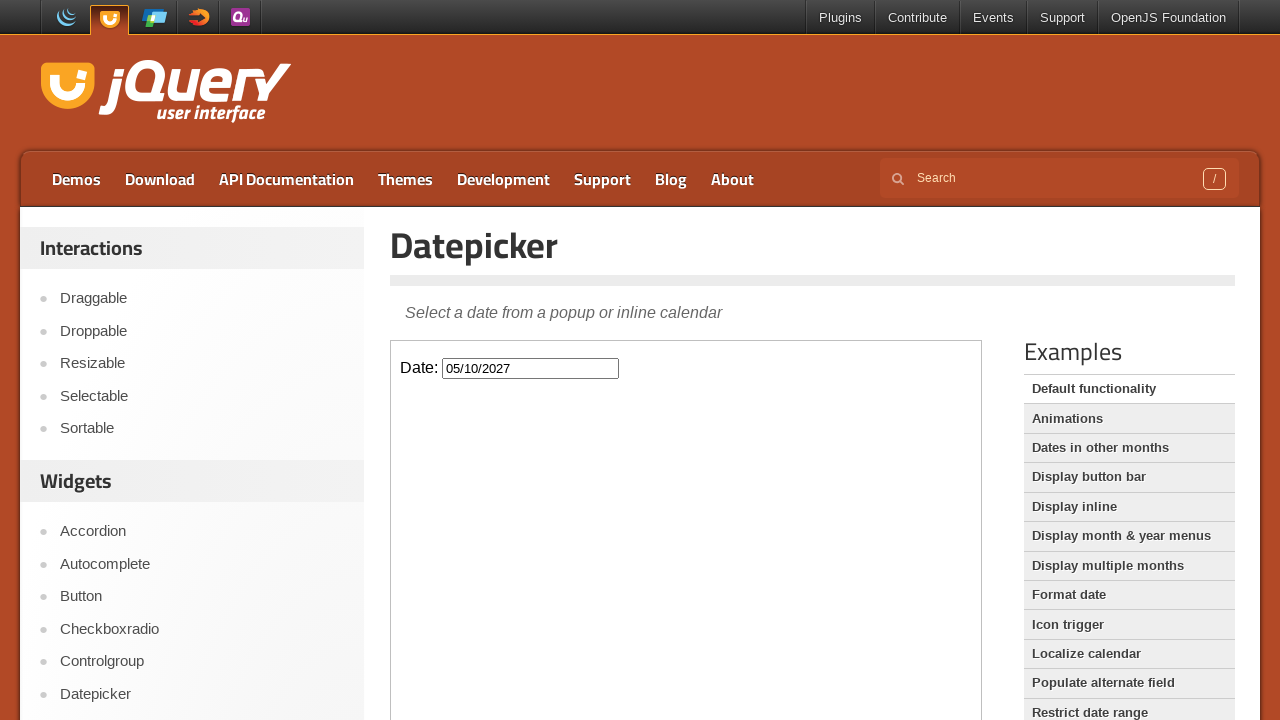